Tests a todo application by adding 5 new items to the list, then marking all 10 items (5 existing + 5 new) as completed by clicking their checkboxes, verifying the remaining count updates correctly after each action.

Starting URL: https://lambdatest.github.io/sample-todo-app/

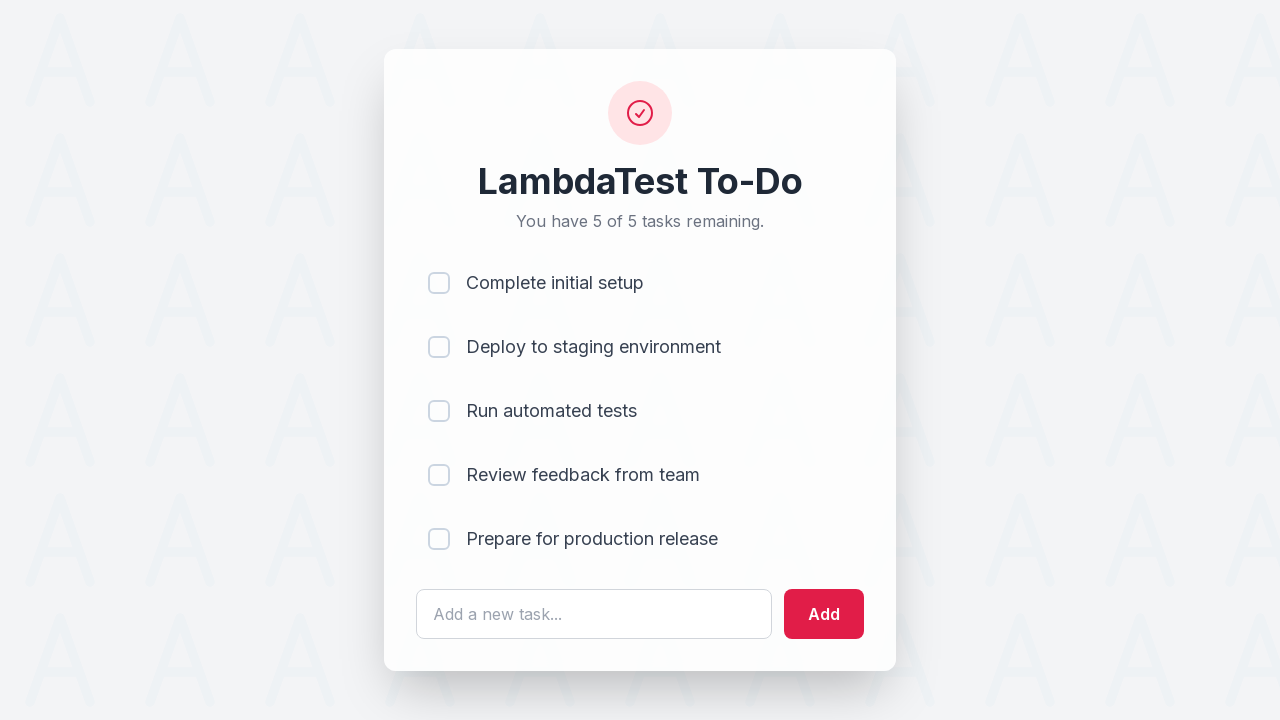

Waited for todo input field to load
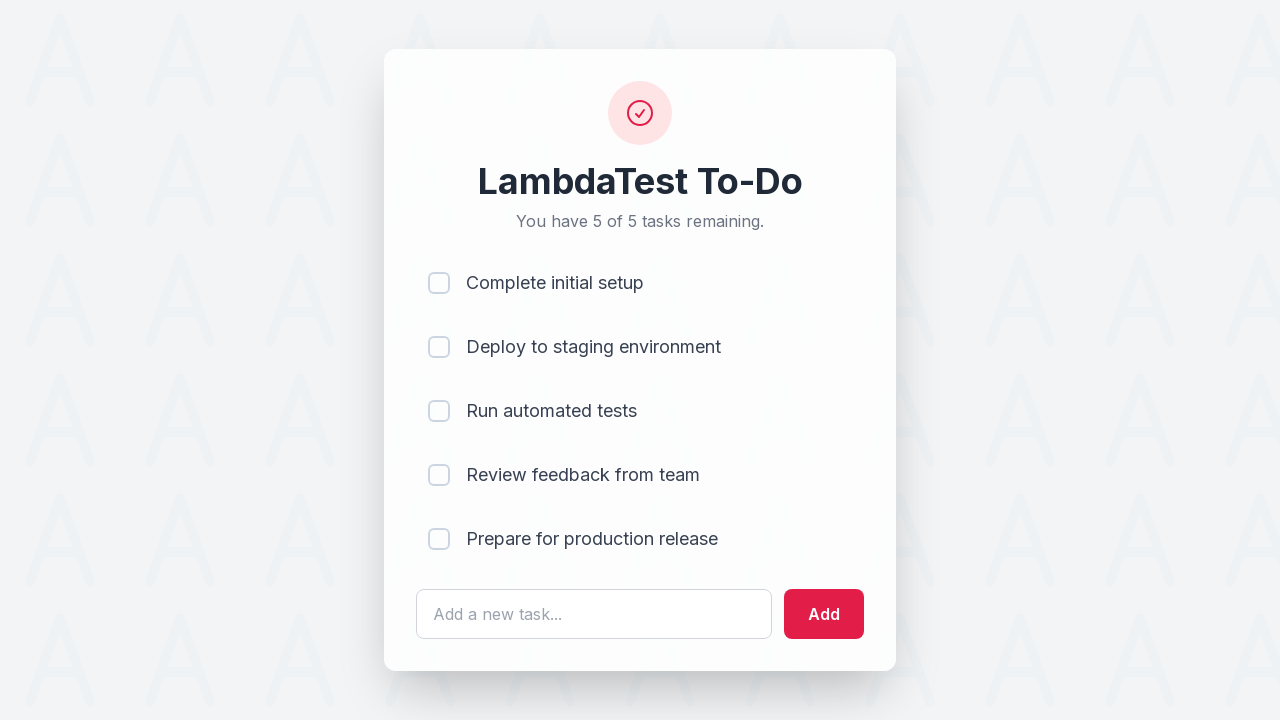

Clicked todo input field for item 1 at (594, 614) on #sampletodotext
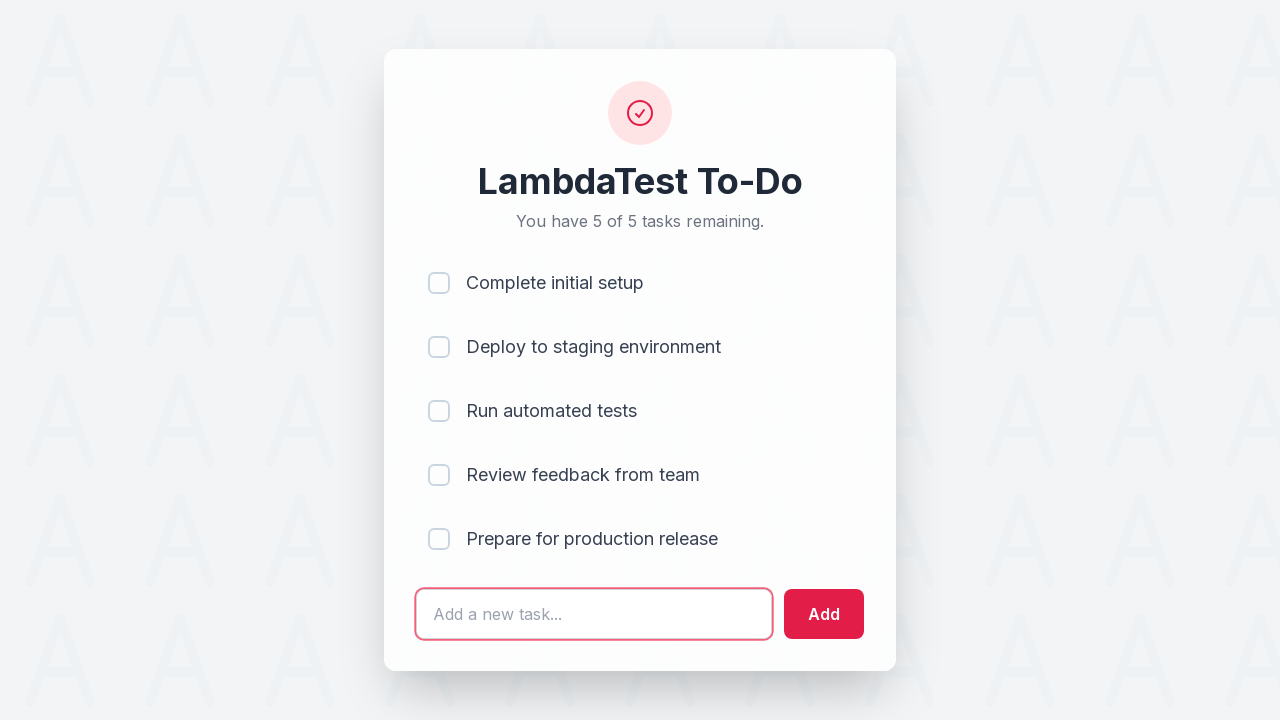

Filled input field with new item 1: 'Adding a new item 1' on #sampletodotext
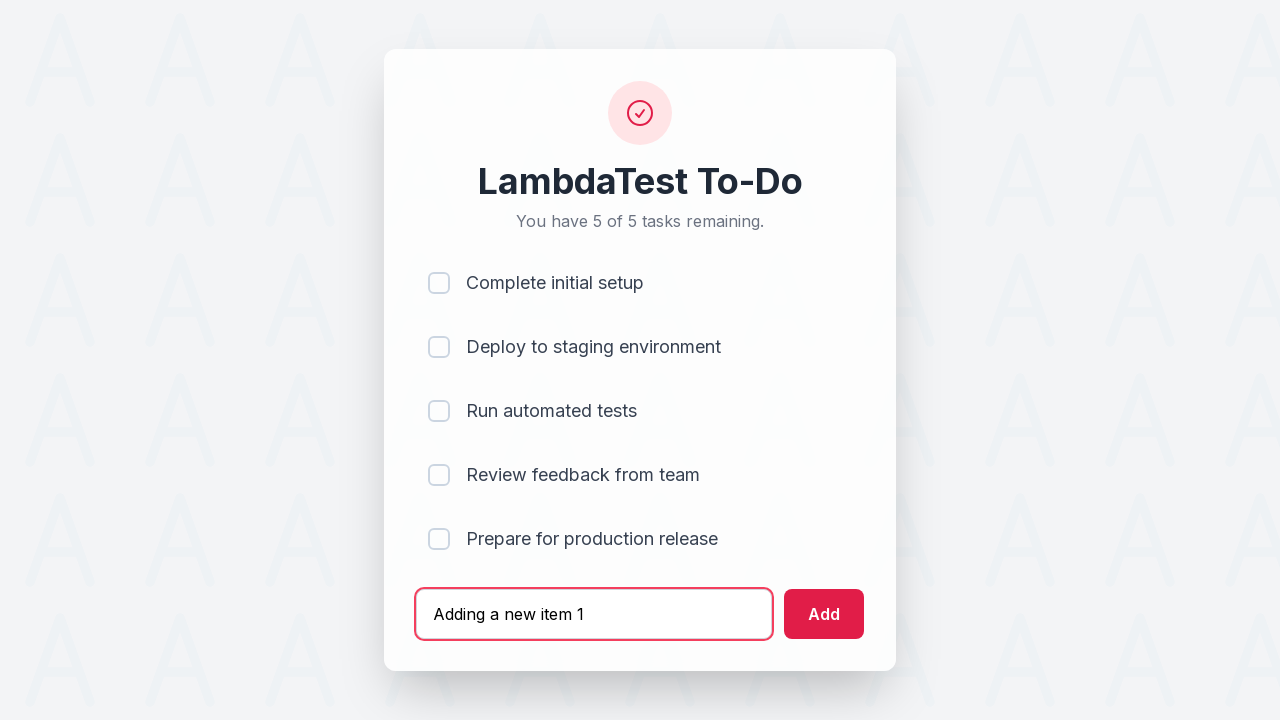

Pressed Enter to add new item 1 to the list on #sampletodotext
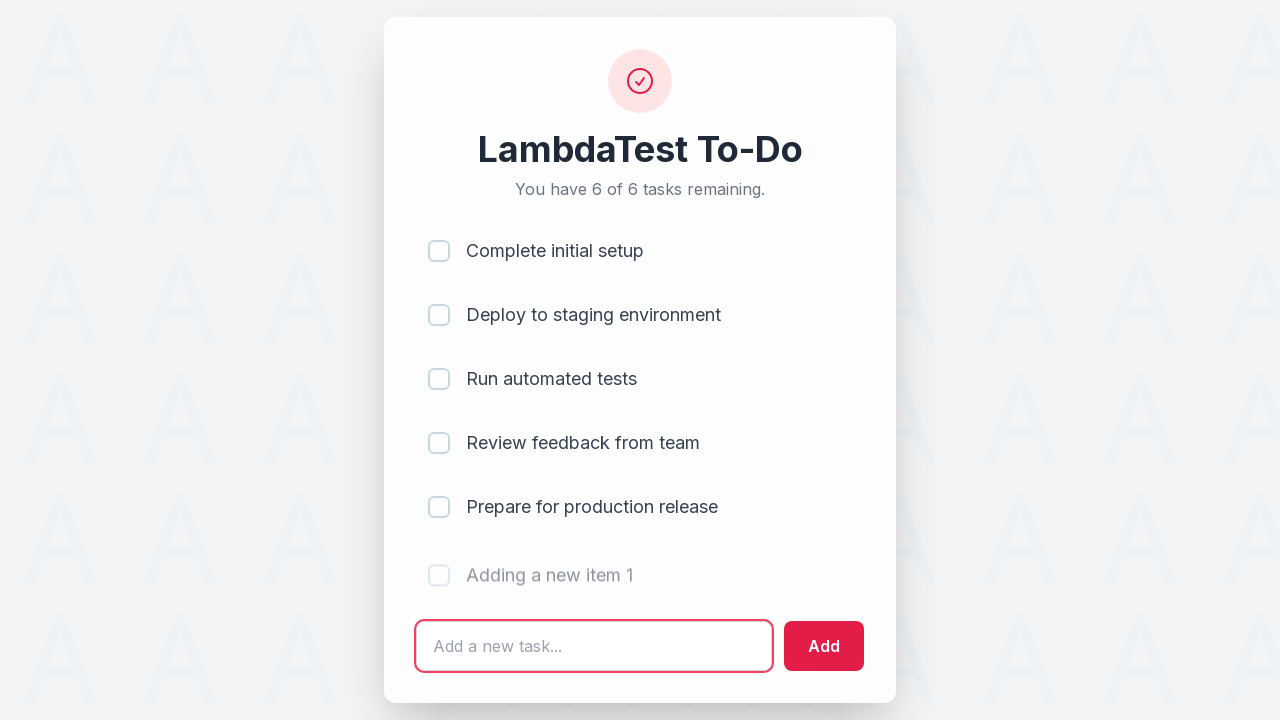

Waited 500ms for new item 1 to be rendered
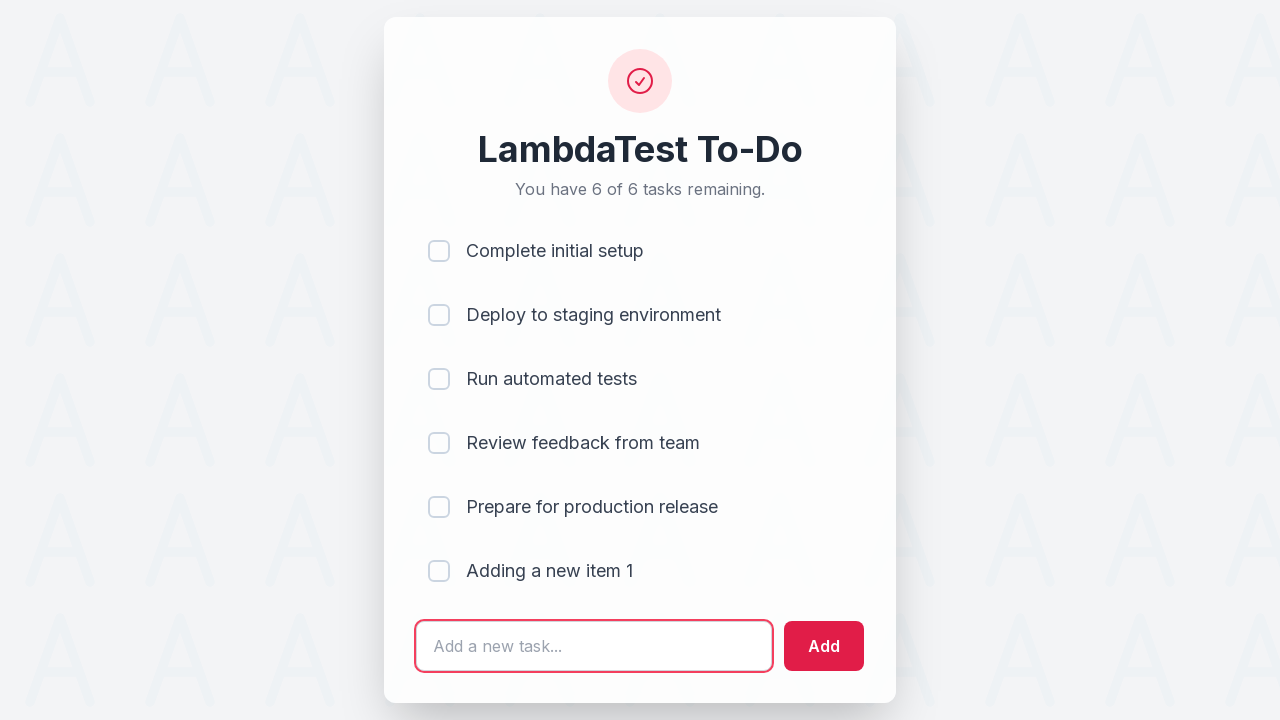

Clicked todo input field for item 2 at (594, 646) on #sampletodotext
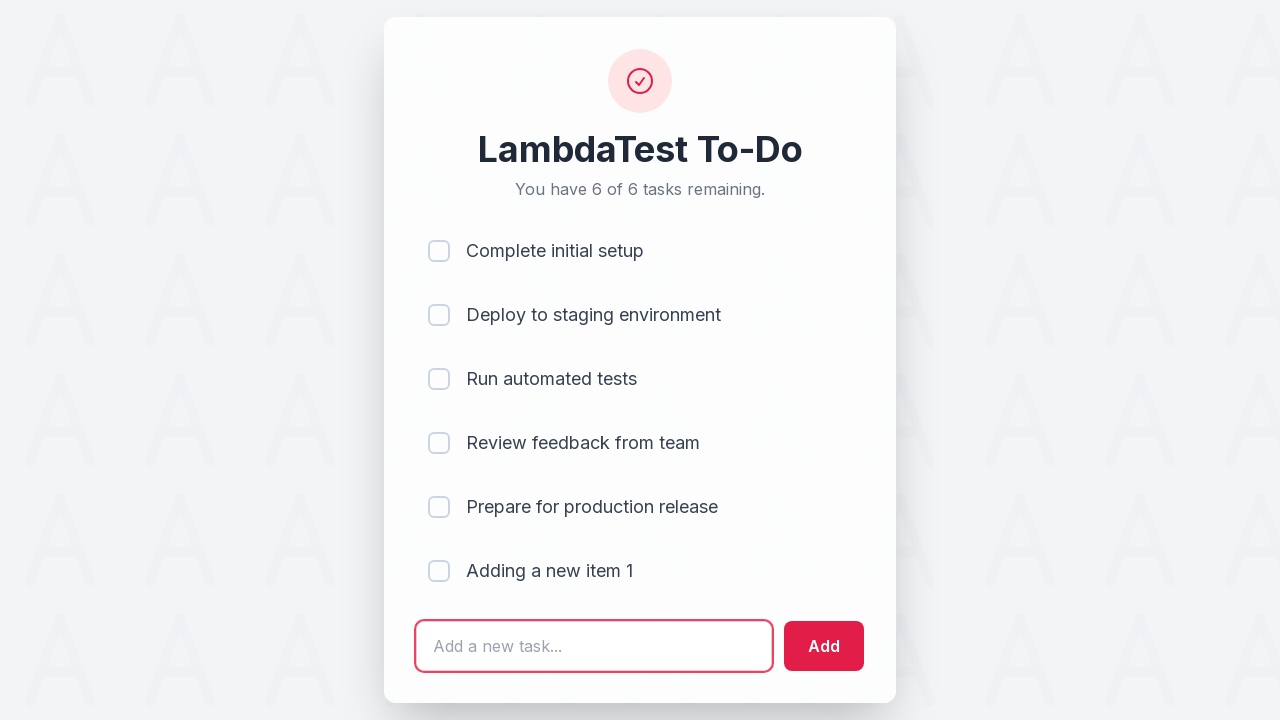

Filled input field with new item 2: 'Adding a new item 2' on #sampletodotext
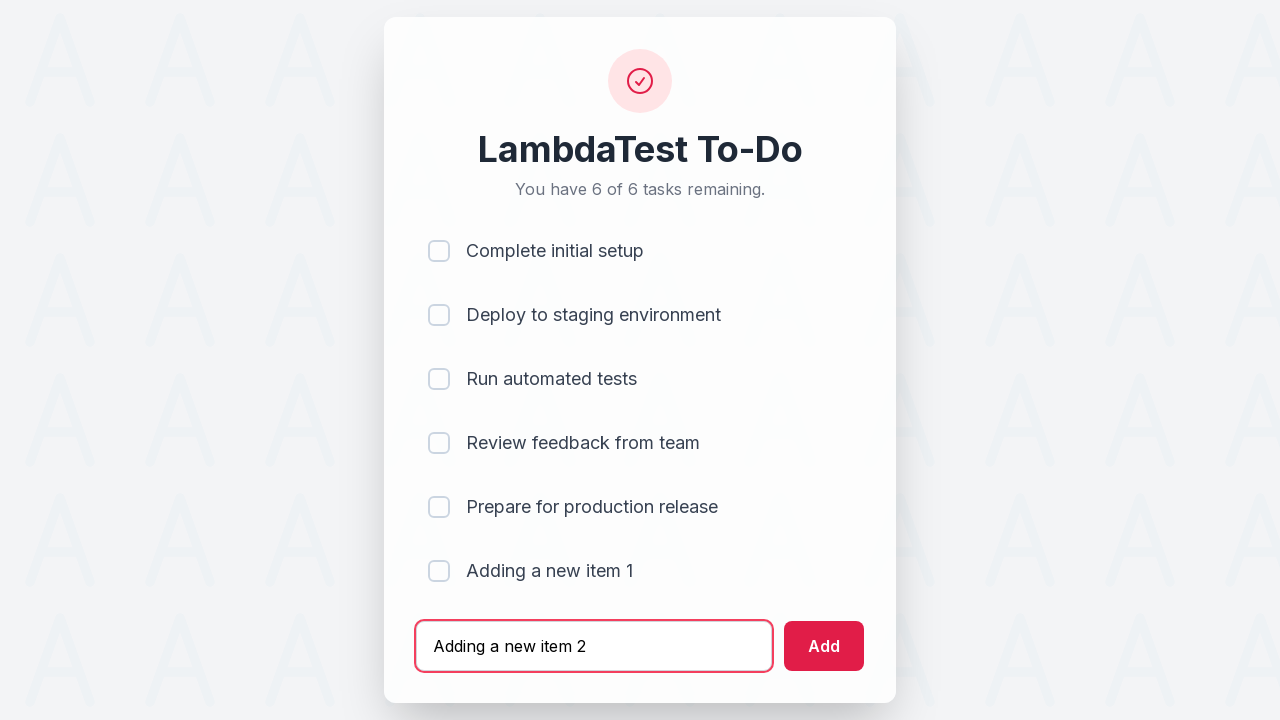

Pressed Enter to add new item 2 to the list on #sampletodotext
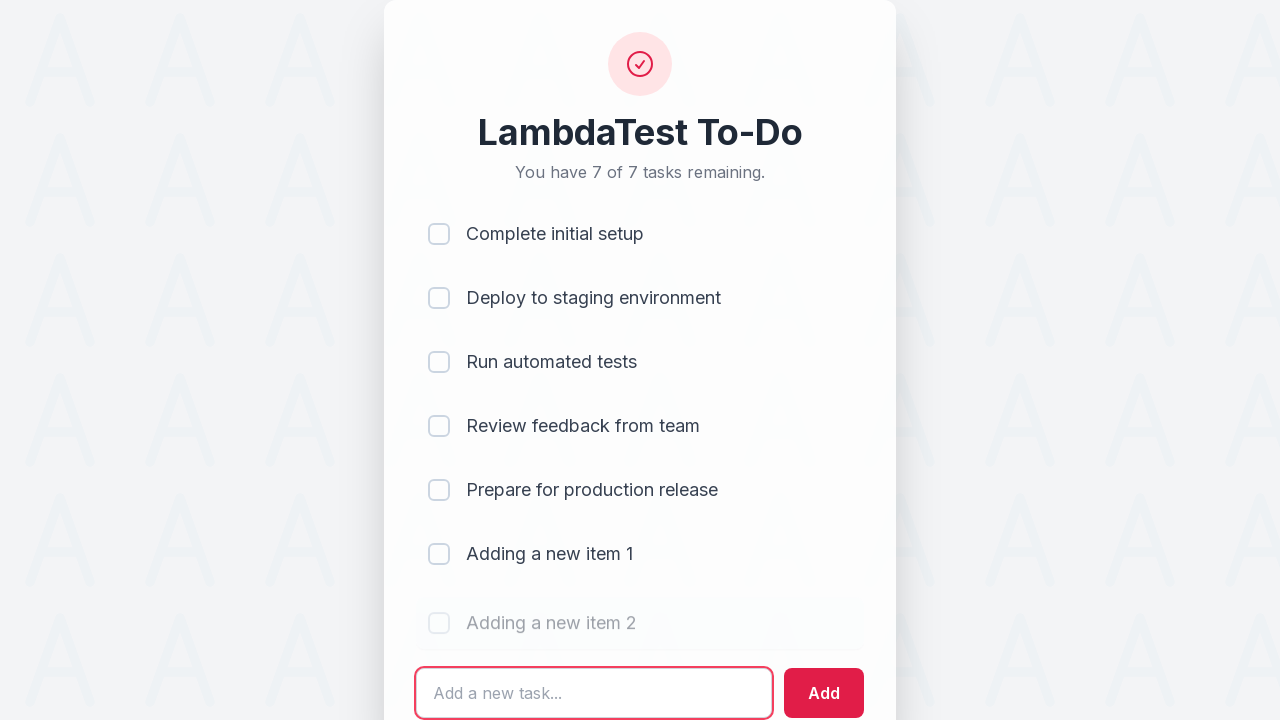

Waited 500ms for new item 2 to be rendered
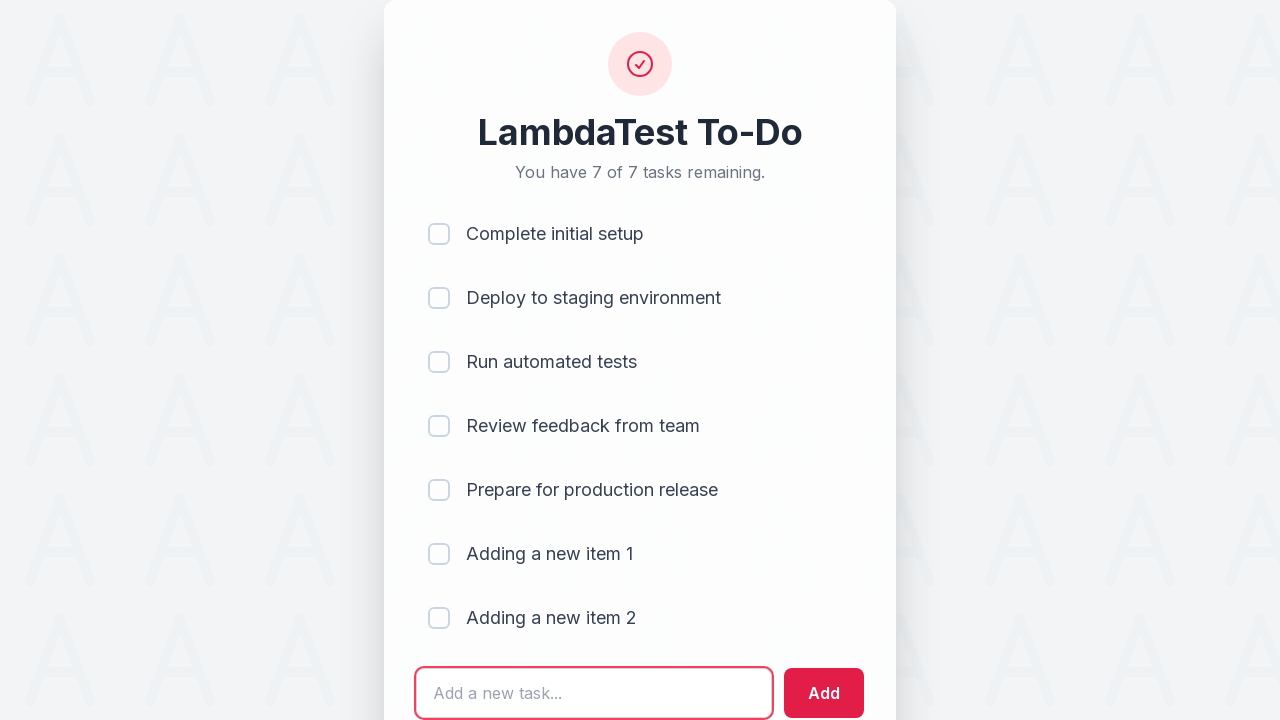

Clicked todo input field for item 3 at (594, 693) on #sampletodotext
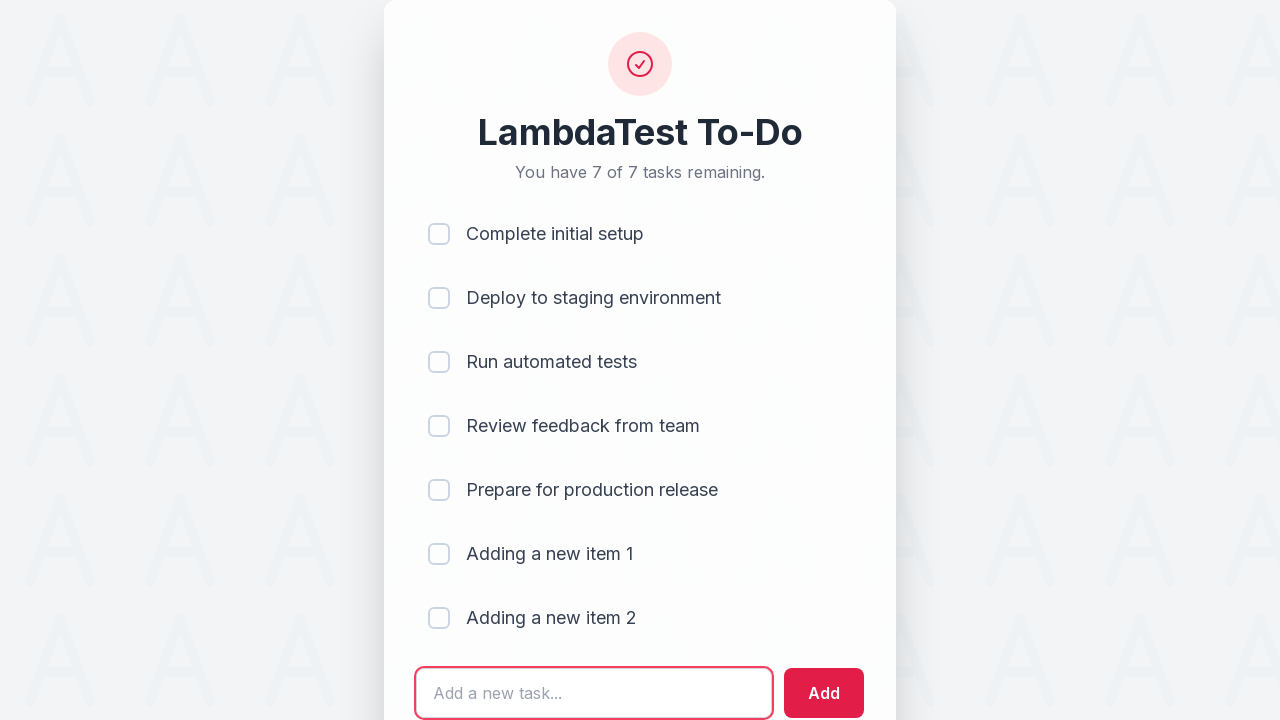

Filled input field with new item 3: 'Adding a new item 3' on #sampletodotext
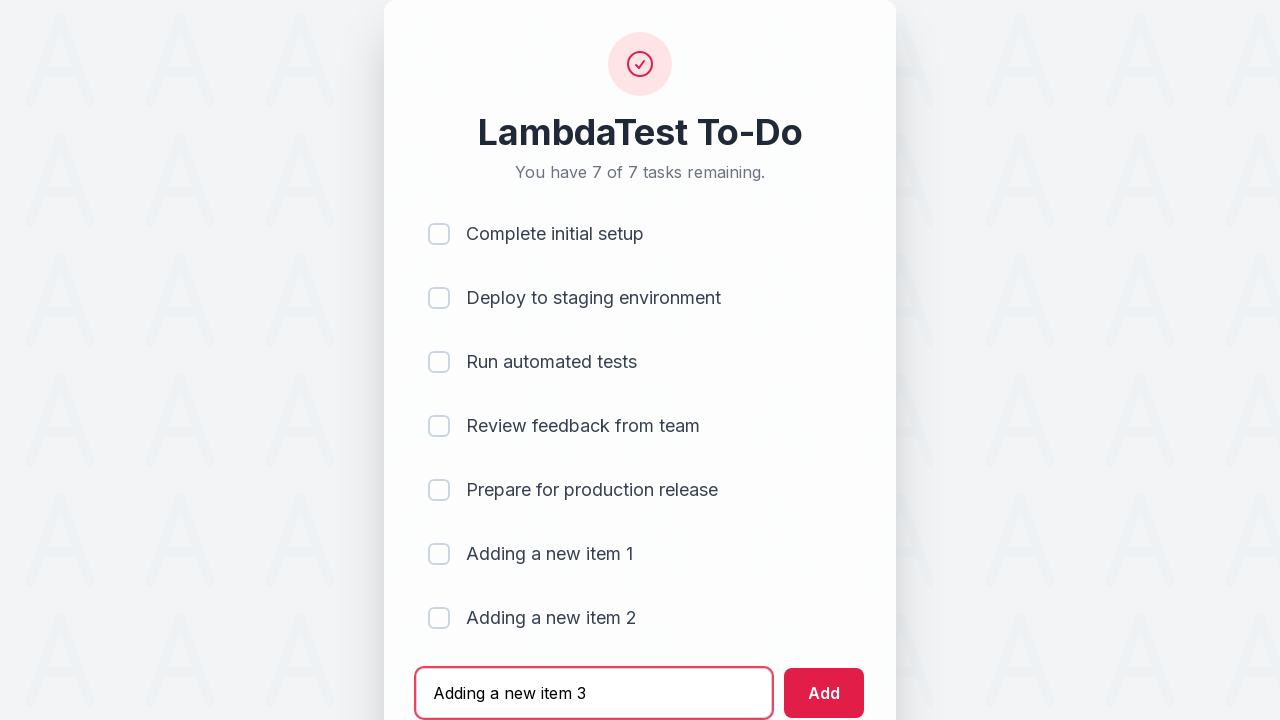

Pressed Enter to add new item 3 to the list on #sampletodotext
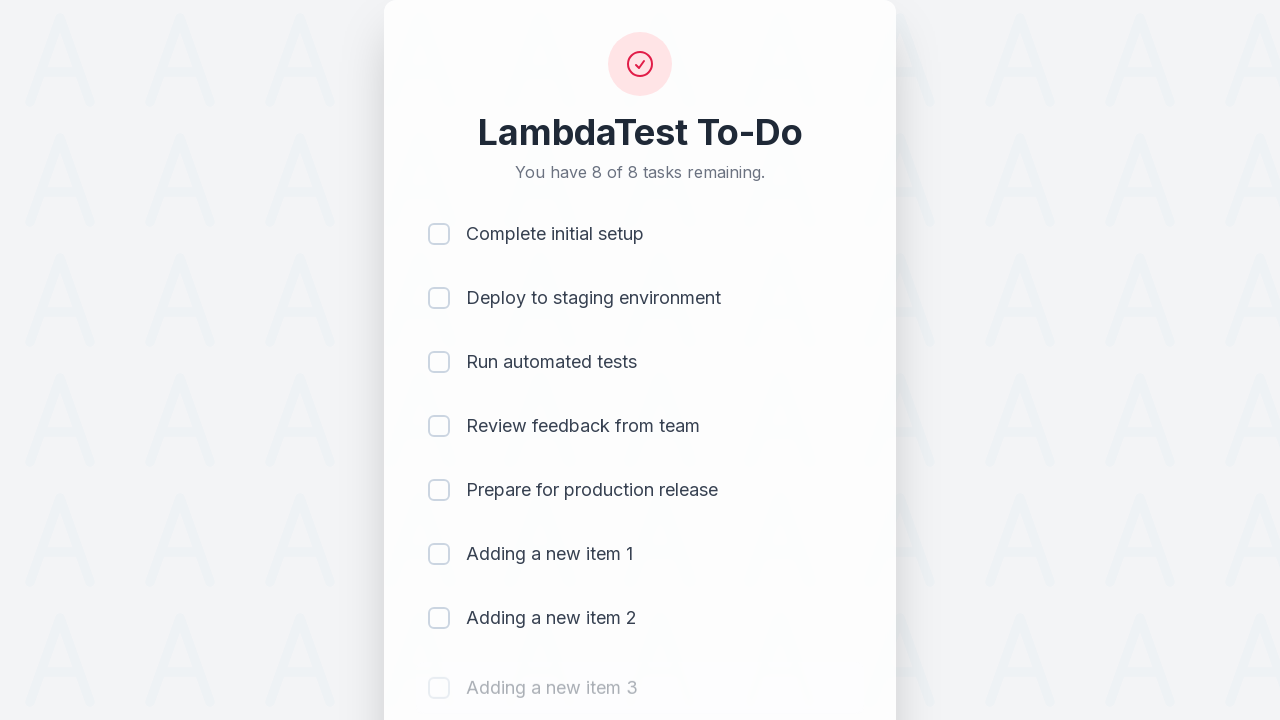

Waited 500ms for new item 3 to be rendered
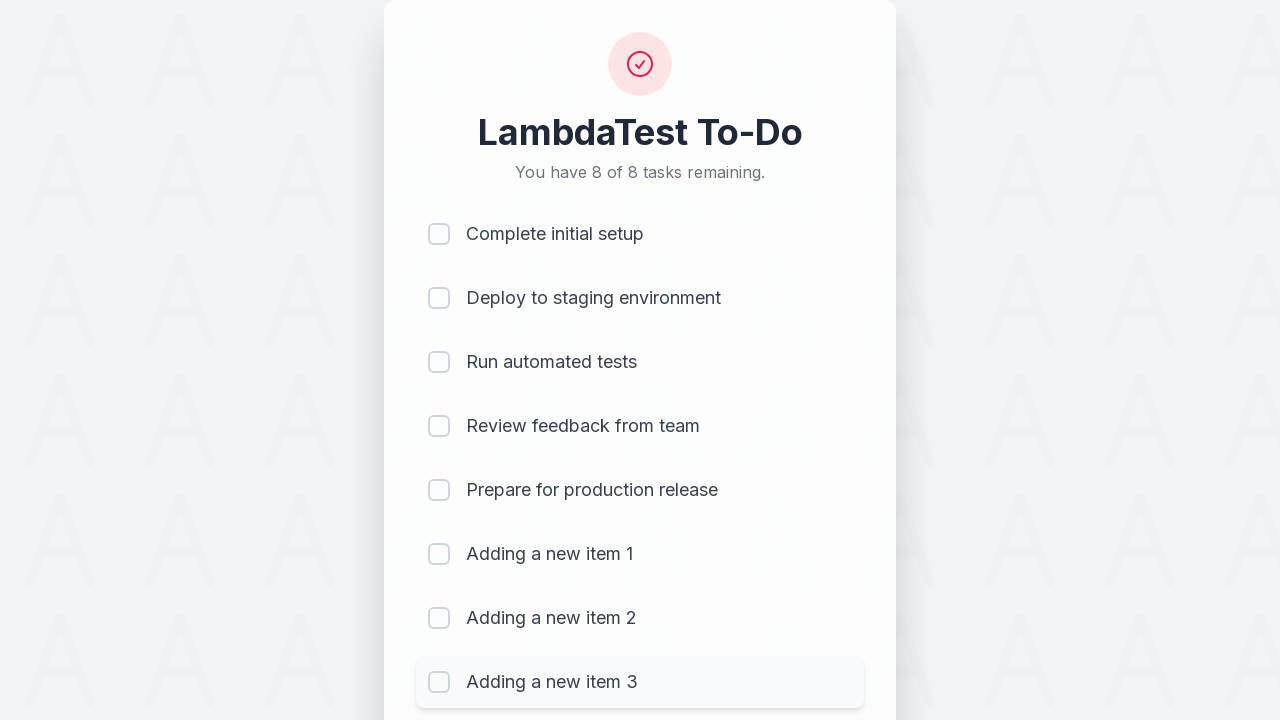

Clicked todo input field for item 4 at (594, 663) on #sampletodotext
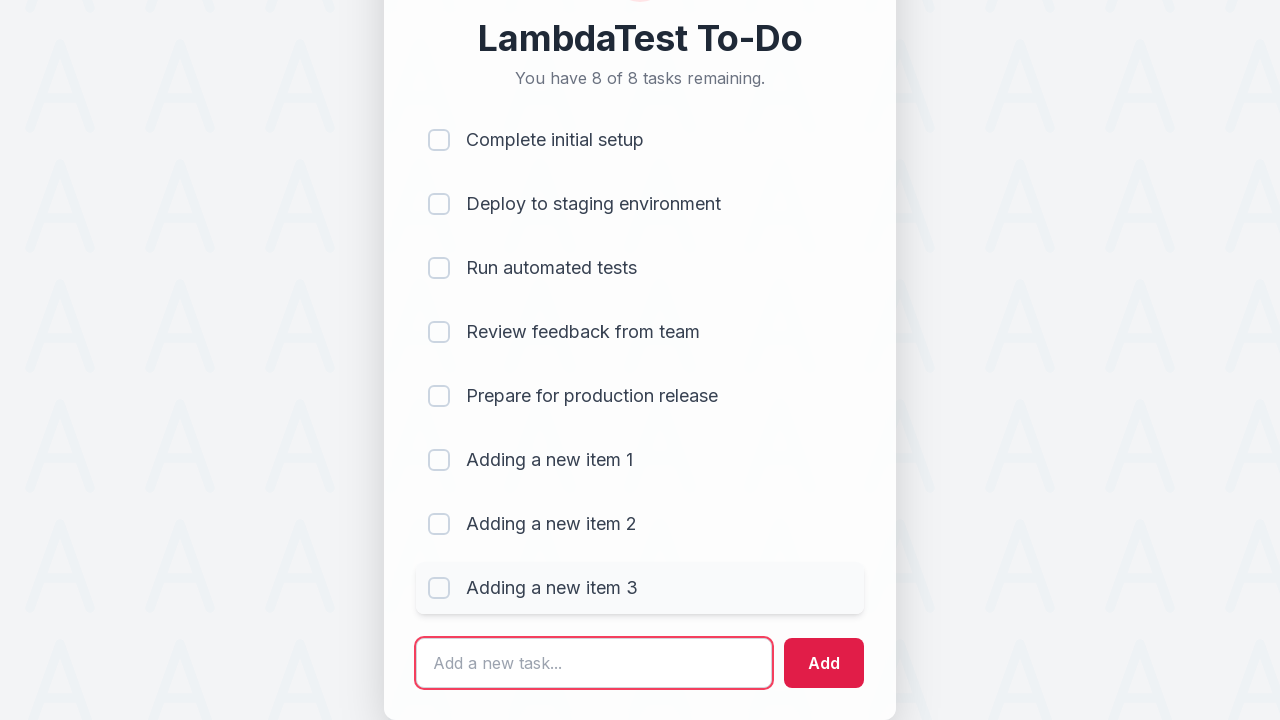

Filled input field with new item 4: 'Adding a new item 4' on #sampletodotext
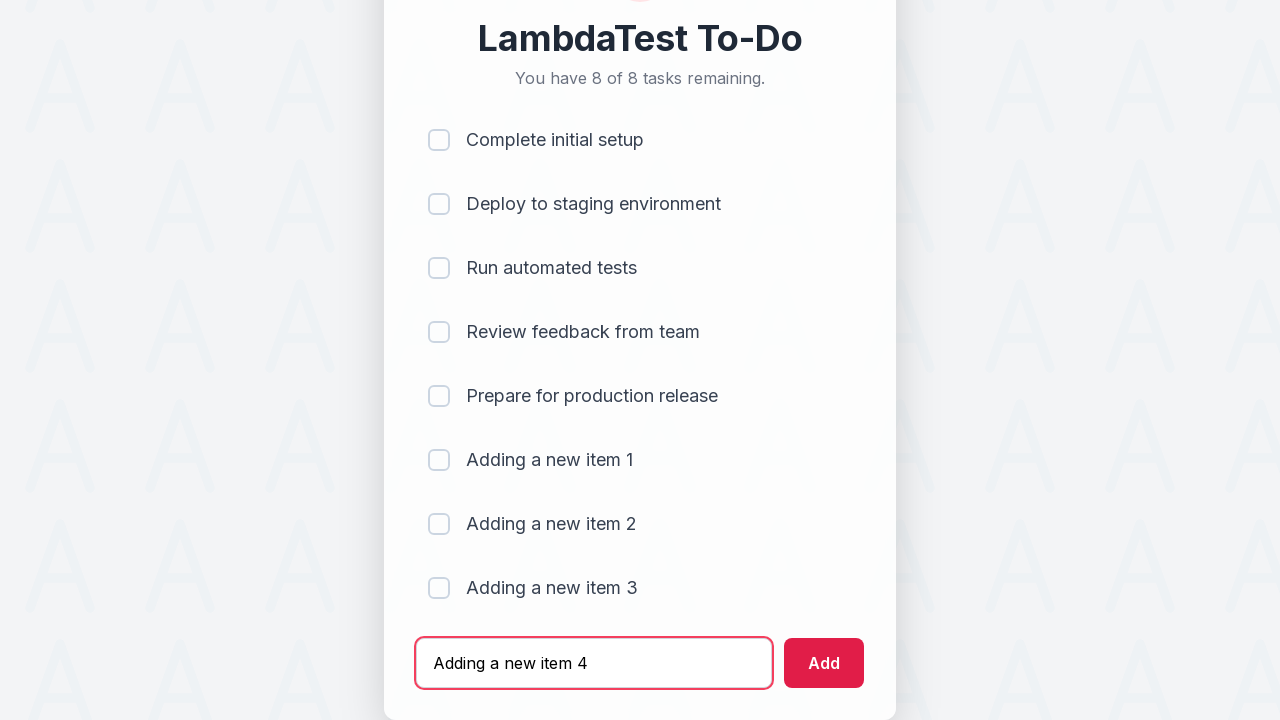

Pressed Enter to add new item 4 to the list on #sampletodotext
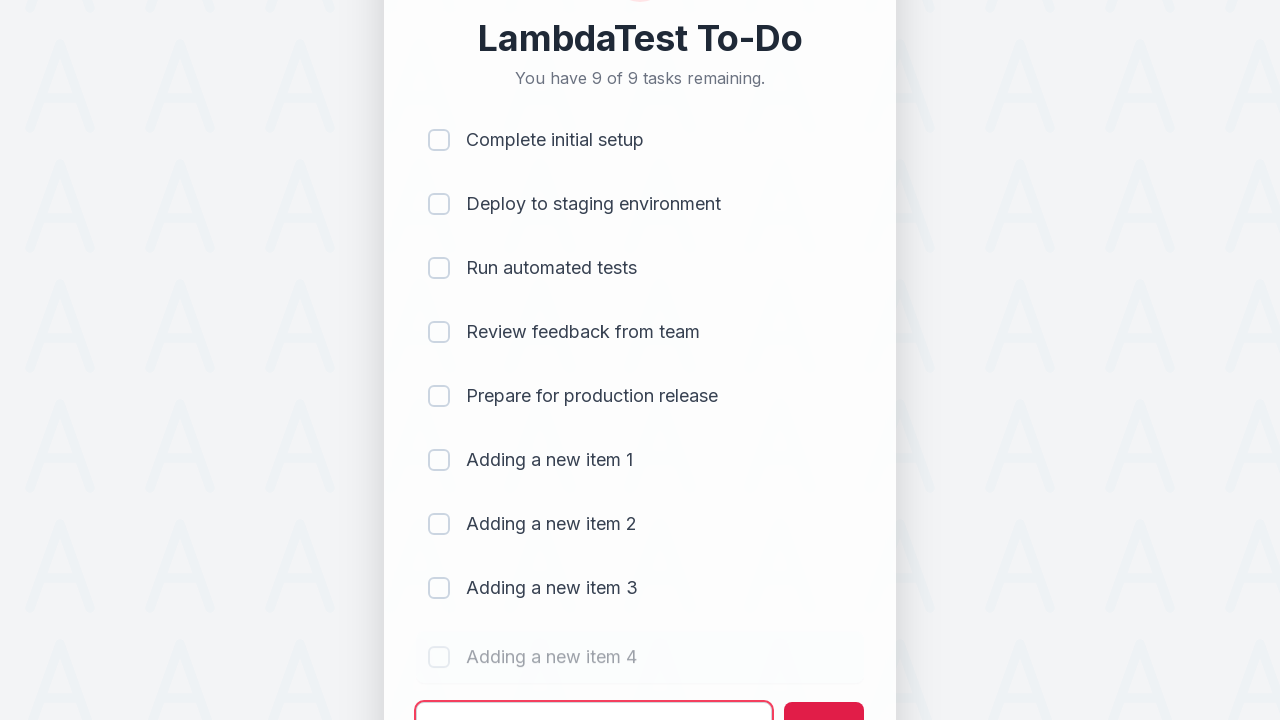

Waited 500ms for new item 4 to be rendered
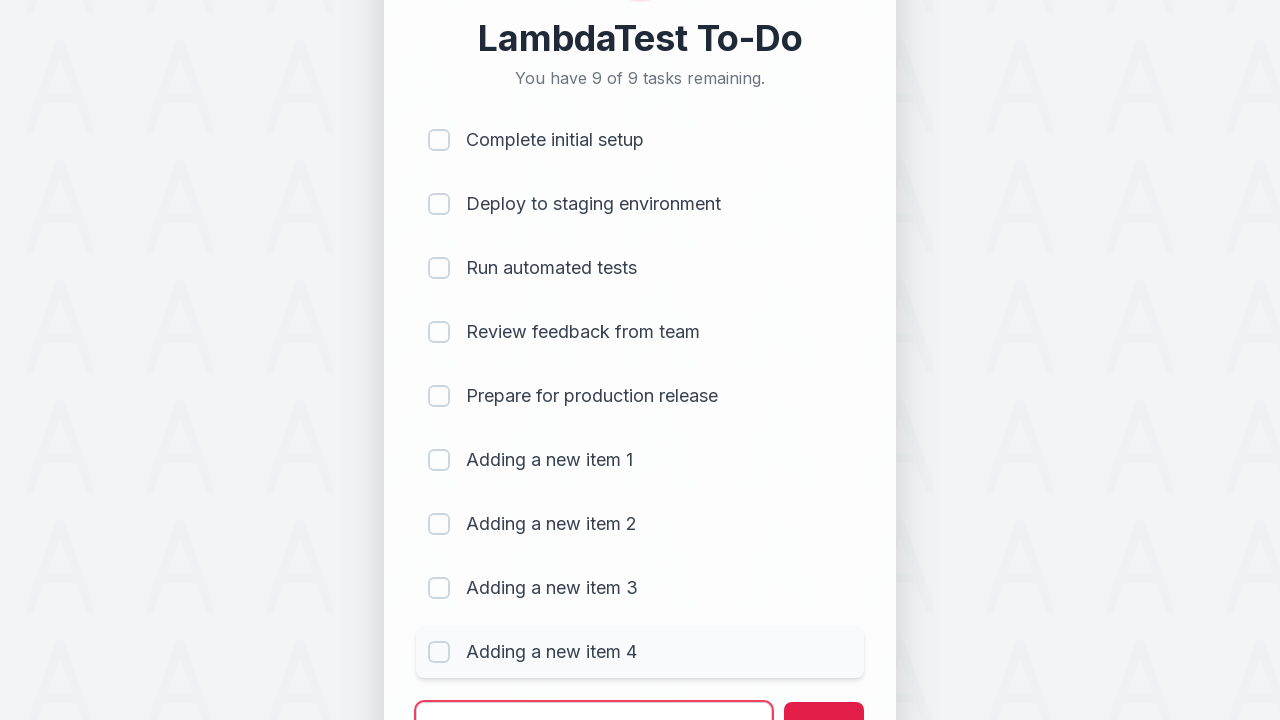

Clicked todo input field for item 5 at (594, 695) on #sampletodotext
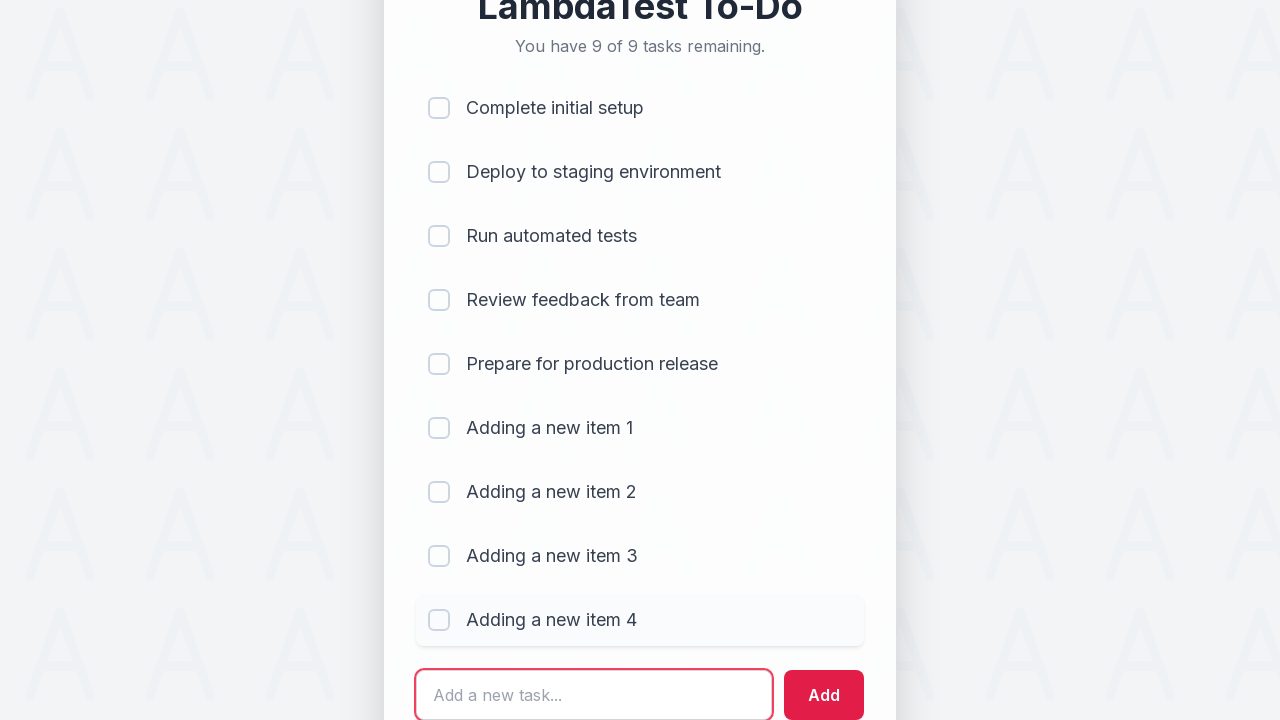

Filled input field with new item 5: 'Adding a new item 5' on #sampletodotext
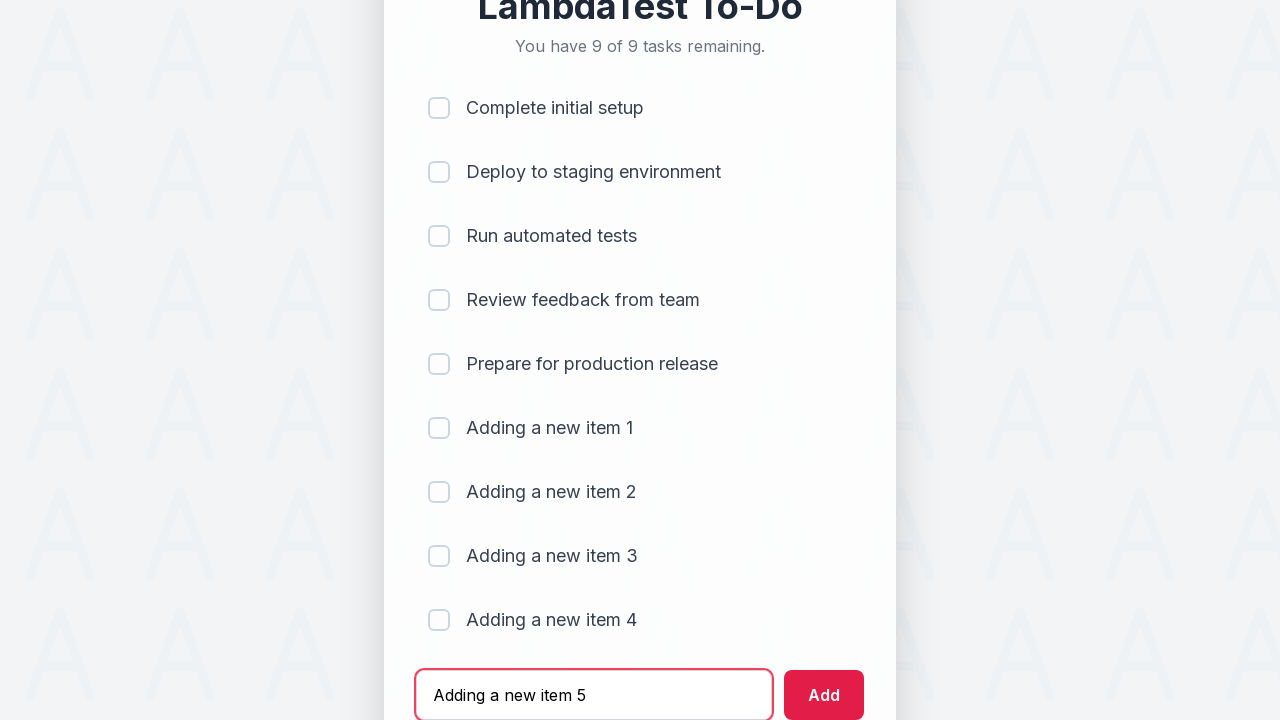

Pressed Enter to add new item 5 to the list on #sampletodotext
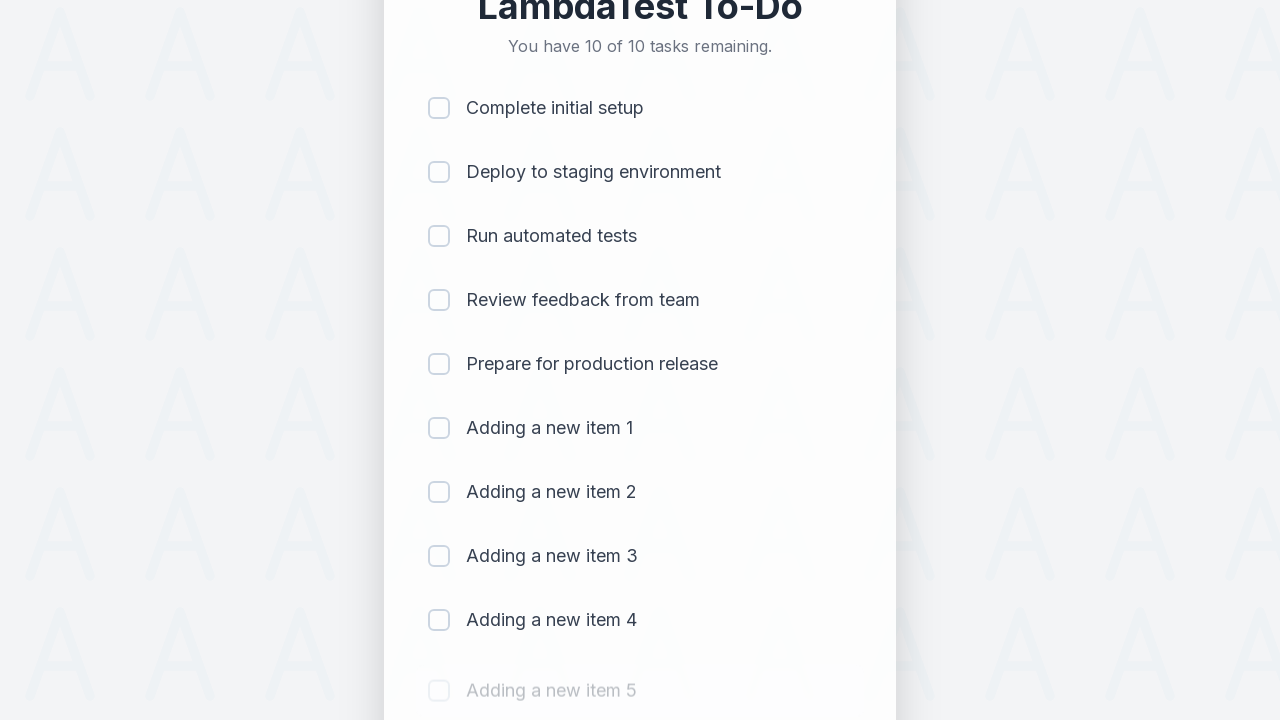

Waited 500ms for new item 5 to be rendered
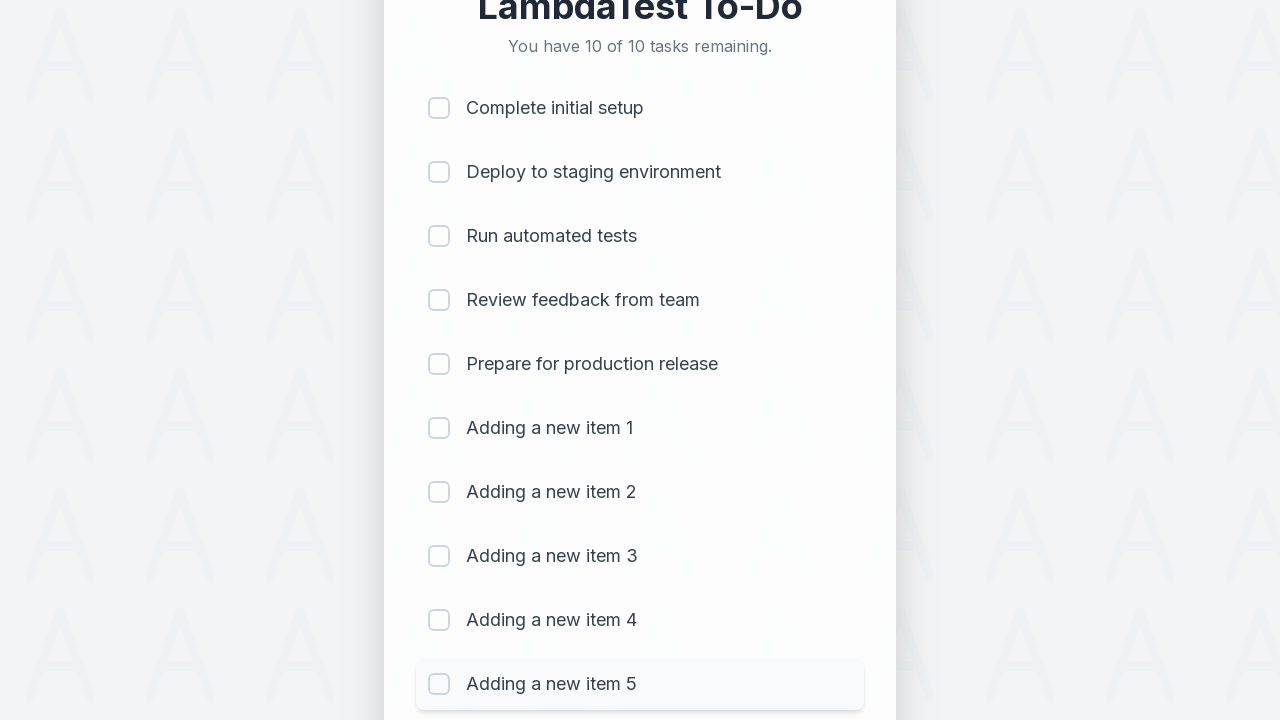

Clicked checkbox for item 1 to mark as completed at (439, 108) on xpath=(//input[@type='checkbox'])[1]
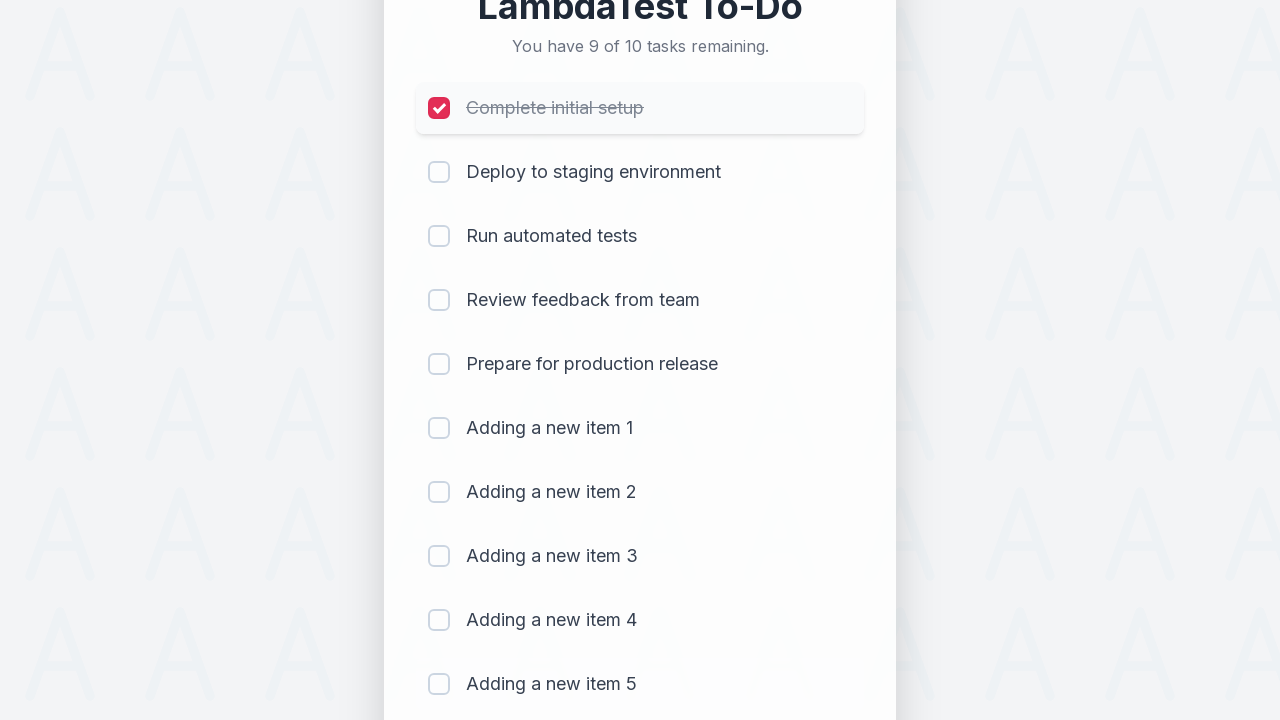

Waited 300ms after marking item 1 as completed
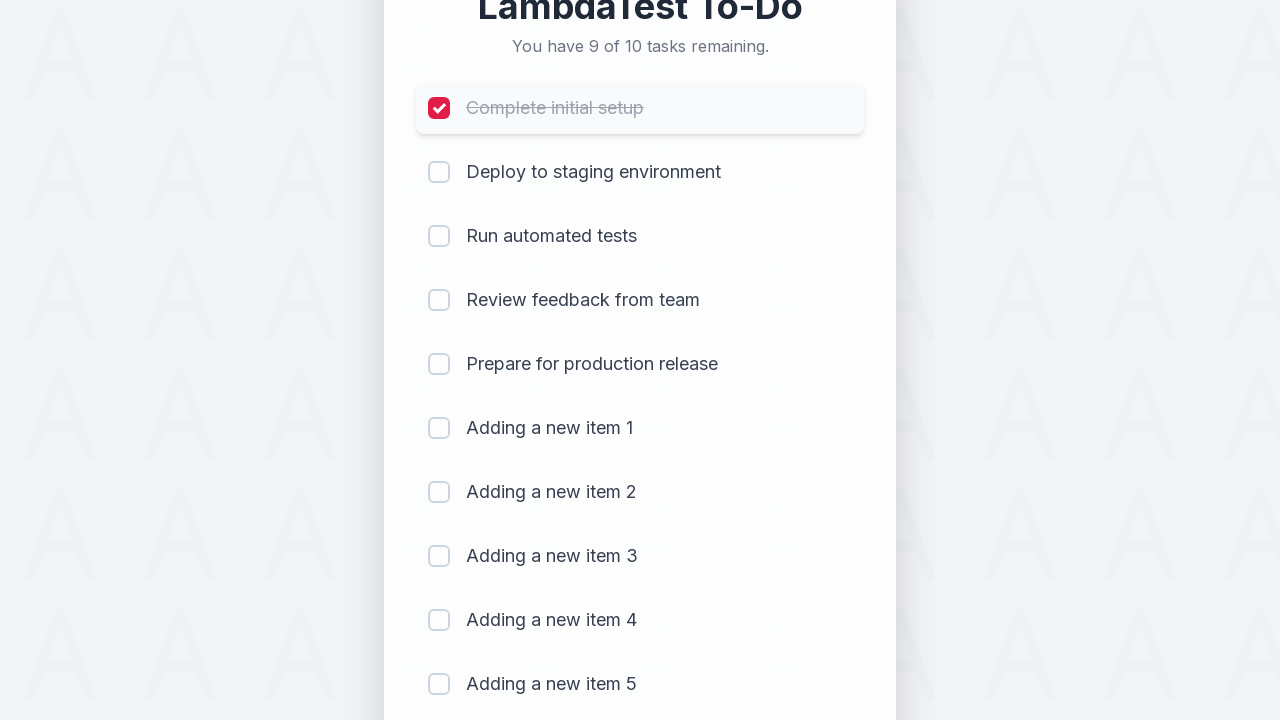

Clicked checkbox for item 2 to mark as completed at (439, 172) on xpath=(//input[@type='checkbox'])[2]
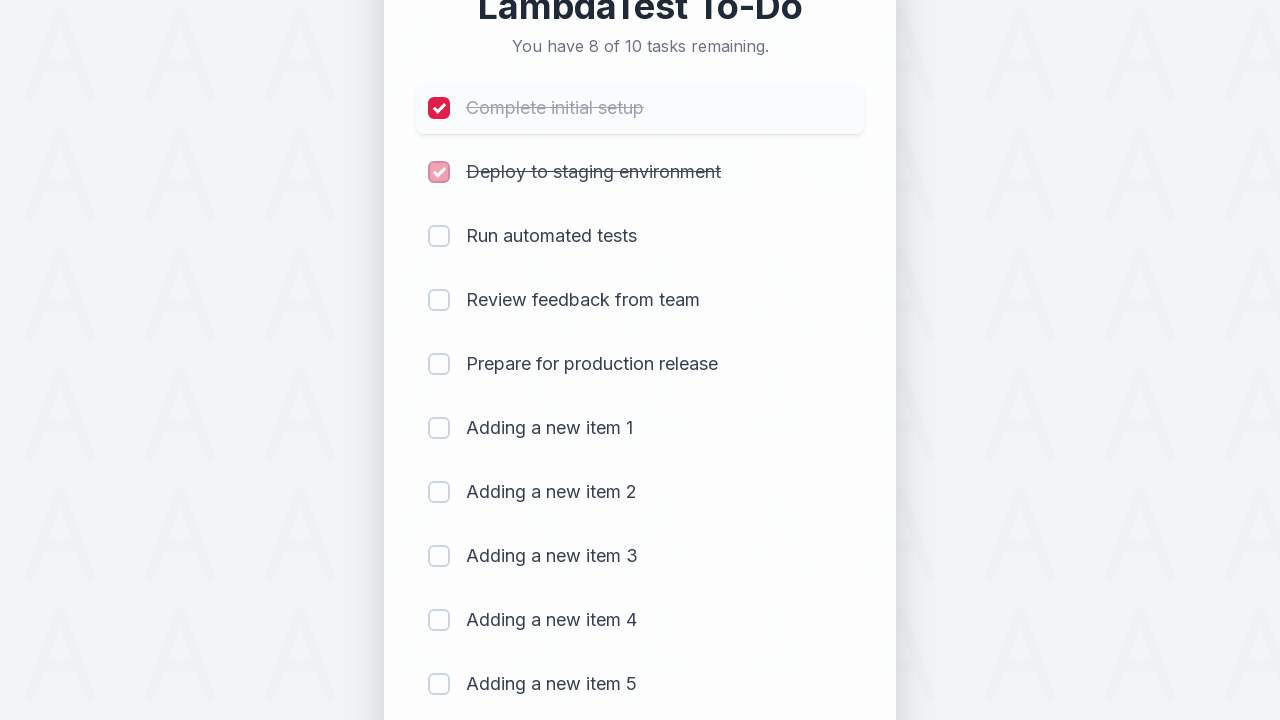

Waited 300ms after marking item 2 as completed
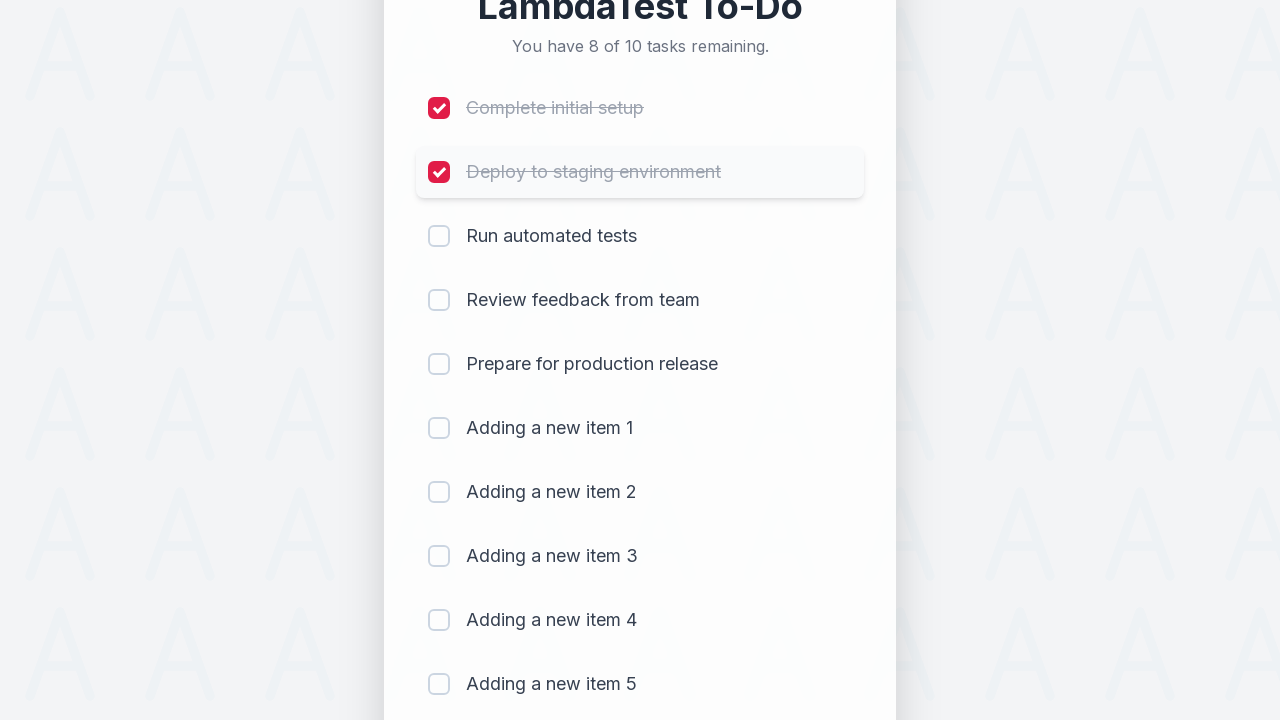

Clicked checkbox for item 3 to mark as completed at (439, 236) on xpath=(//input[@type='checkbox'])[3]
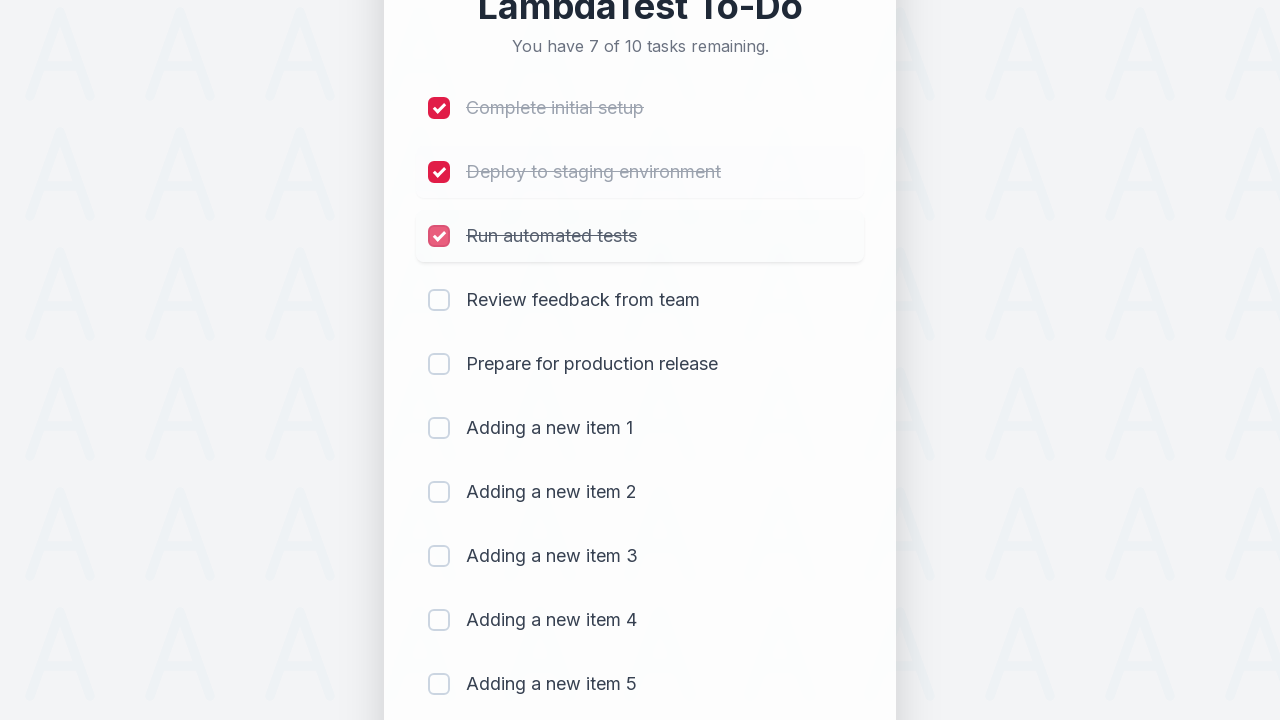

Waited 300ms after marking item 3 as completed
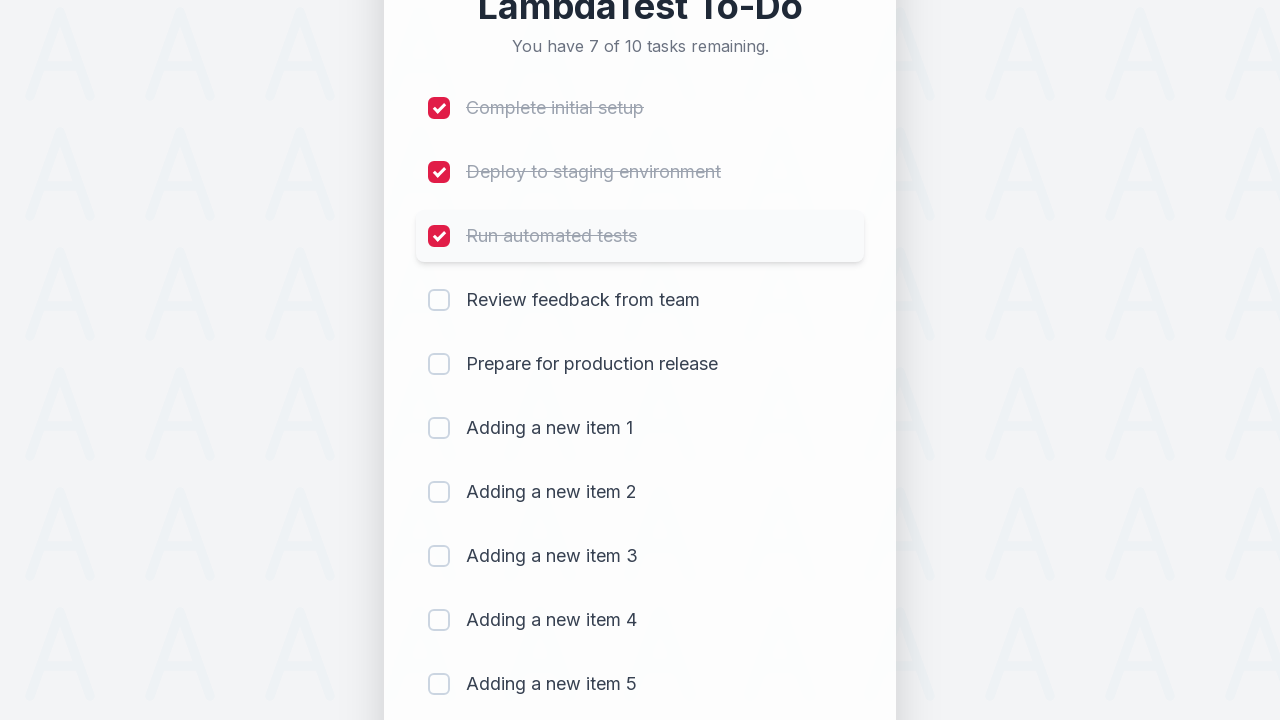

Clicked checkbox for item 4 to mark as completed at (439, 300) on xpath=(//input[@type='checkbox'])[4]
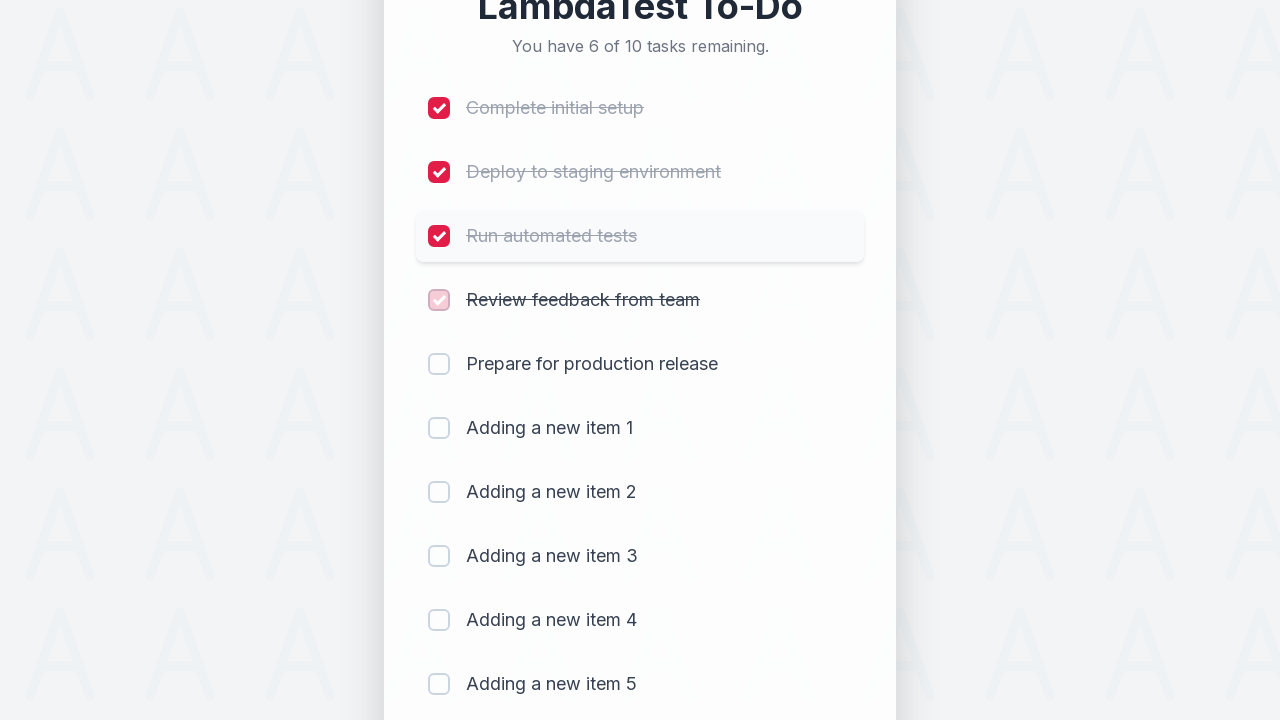

Waited 300ms after marking item 4 as completed
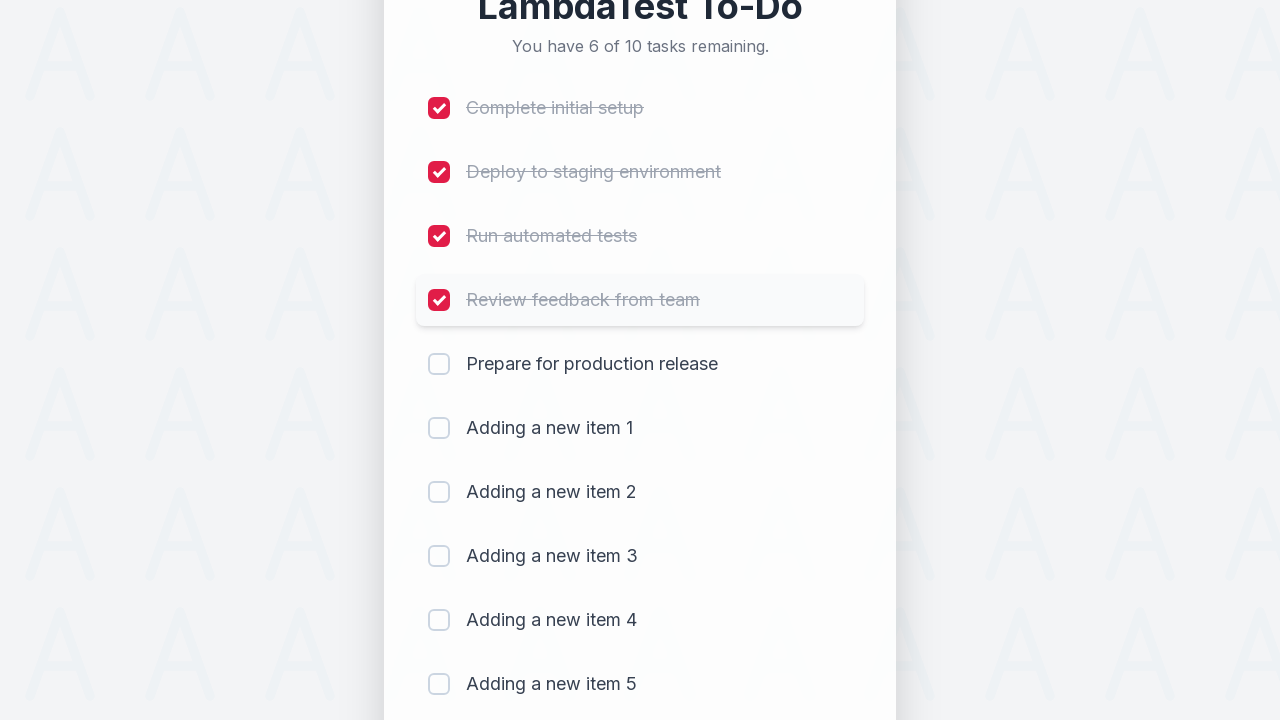

Clicked checkbox for item 5 to mark as completed at (439, 364) on xpath=(//input[@type='checkbox'])[5]
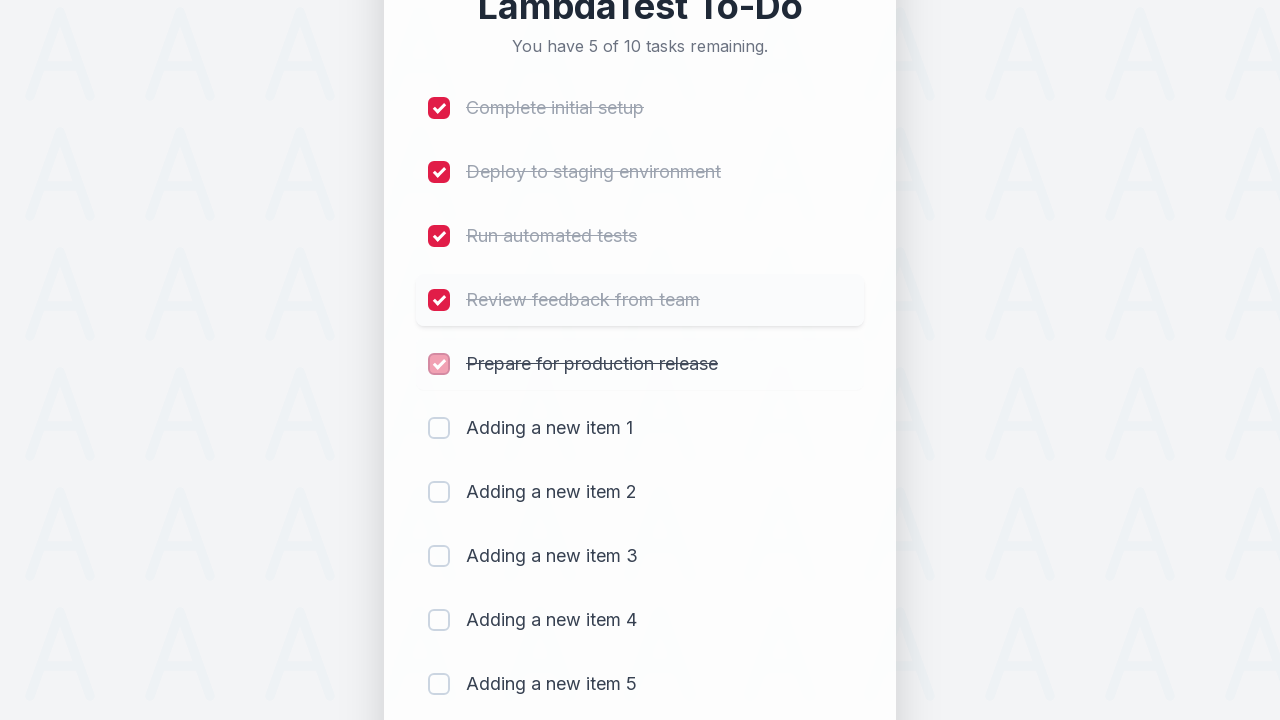

Waited 300ms after marking item 5 as completed
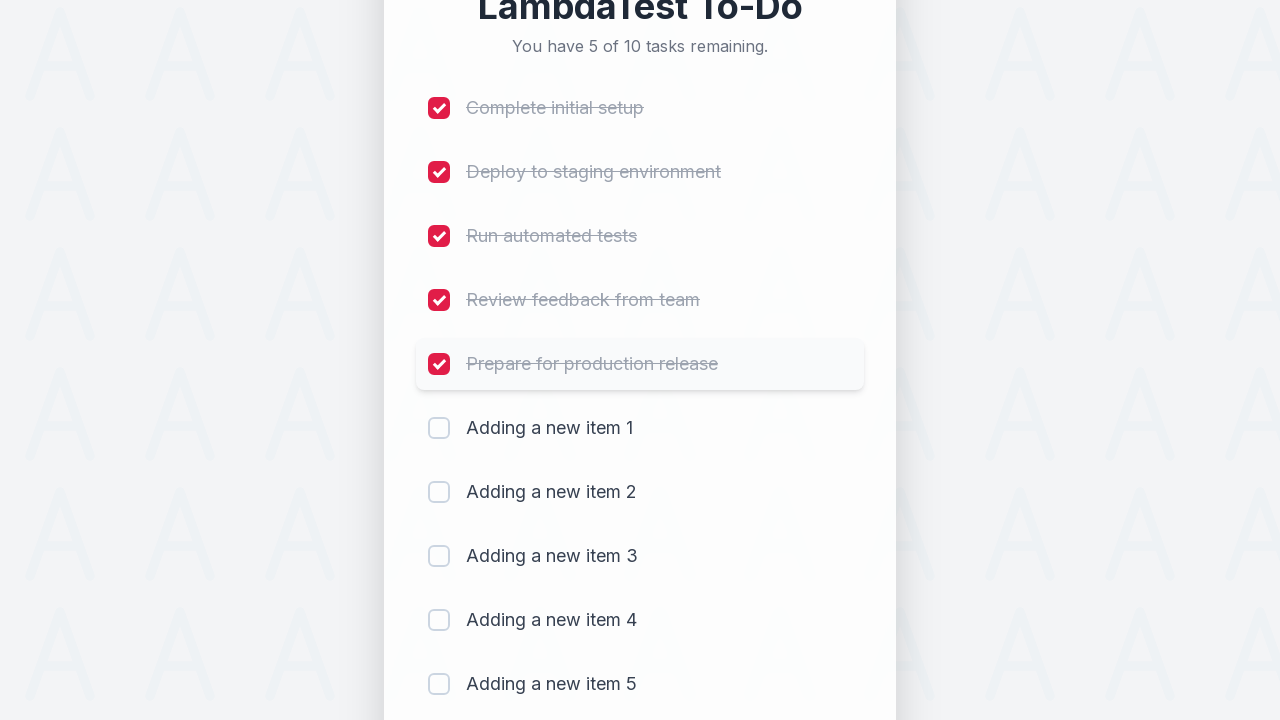

Clicked checkbox for item 6 to mark as completed at (439, 428) on xpath=(//input[@type='checkbox'])[6]
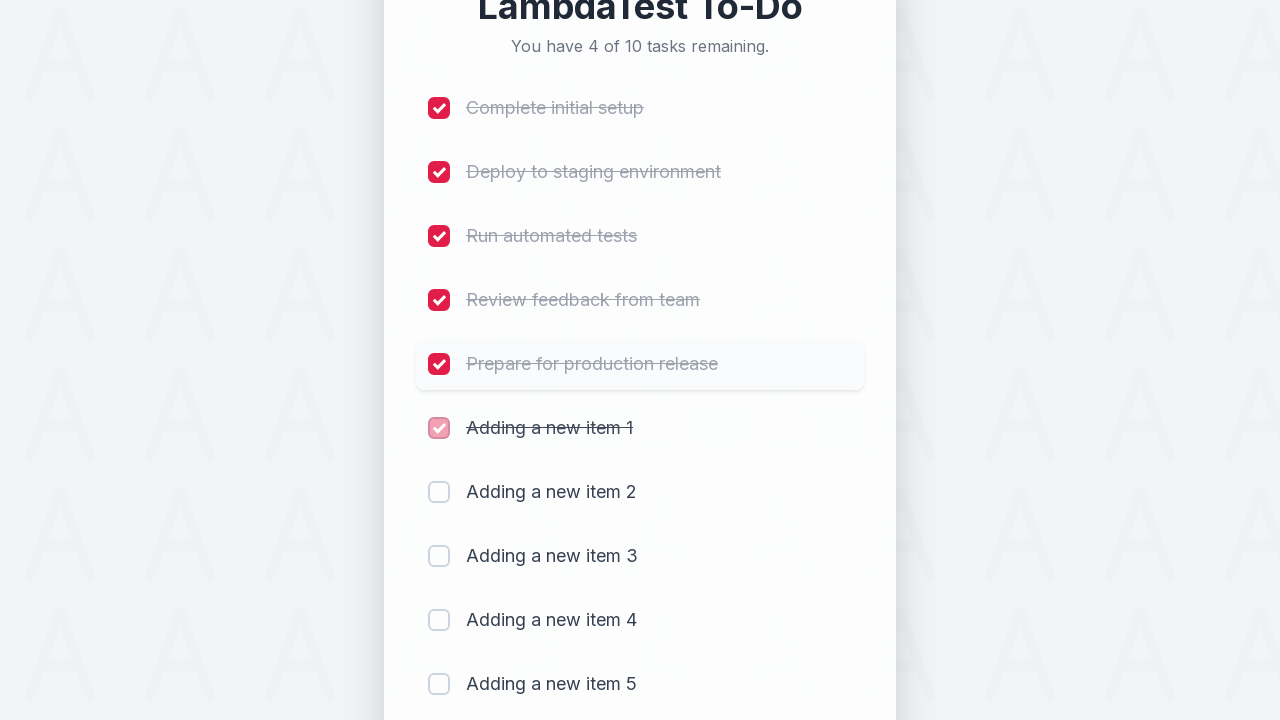

Waited 300ms after marking item 6 as completed
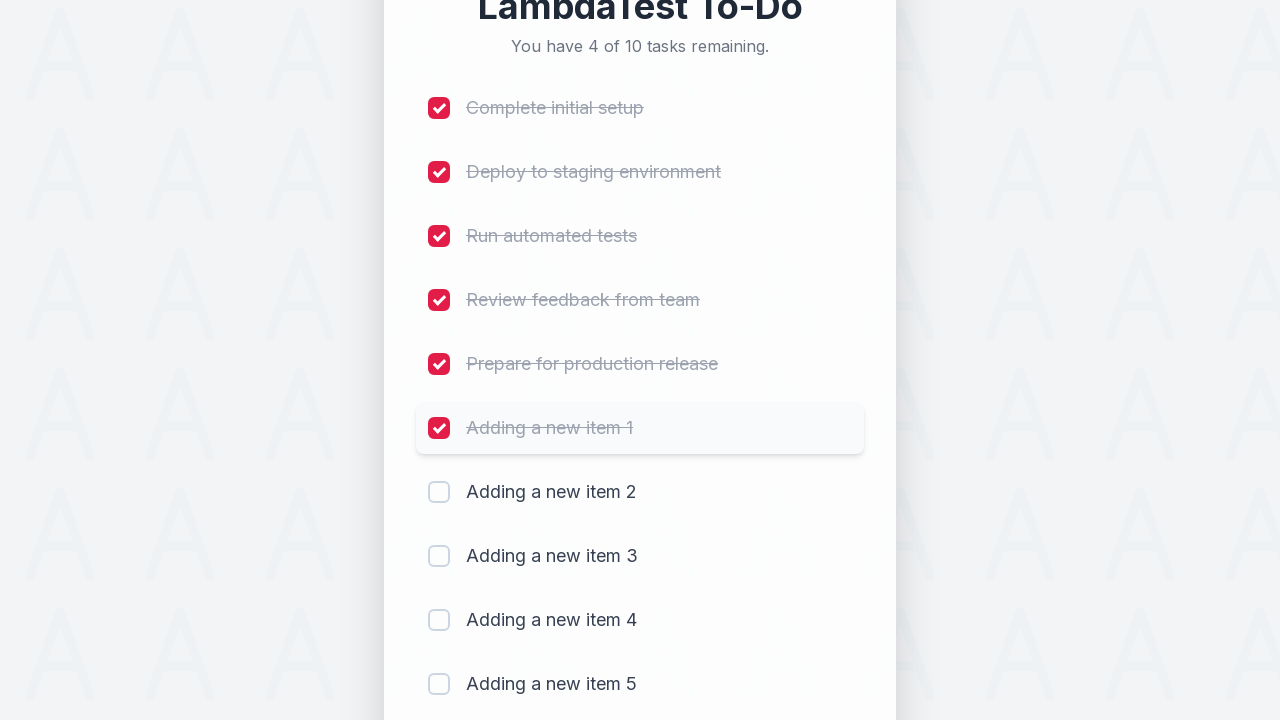

Clicked checkbox for item 7 to mark as completed at (439, 492) on xpath=(//input[@type='checkbox'])[7]
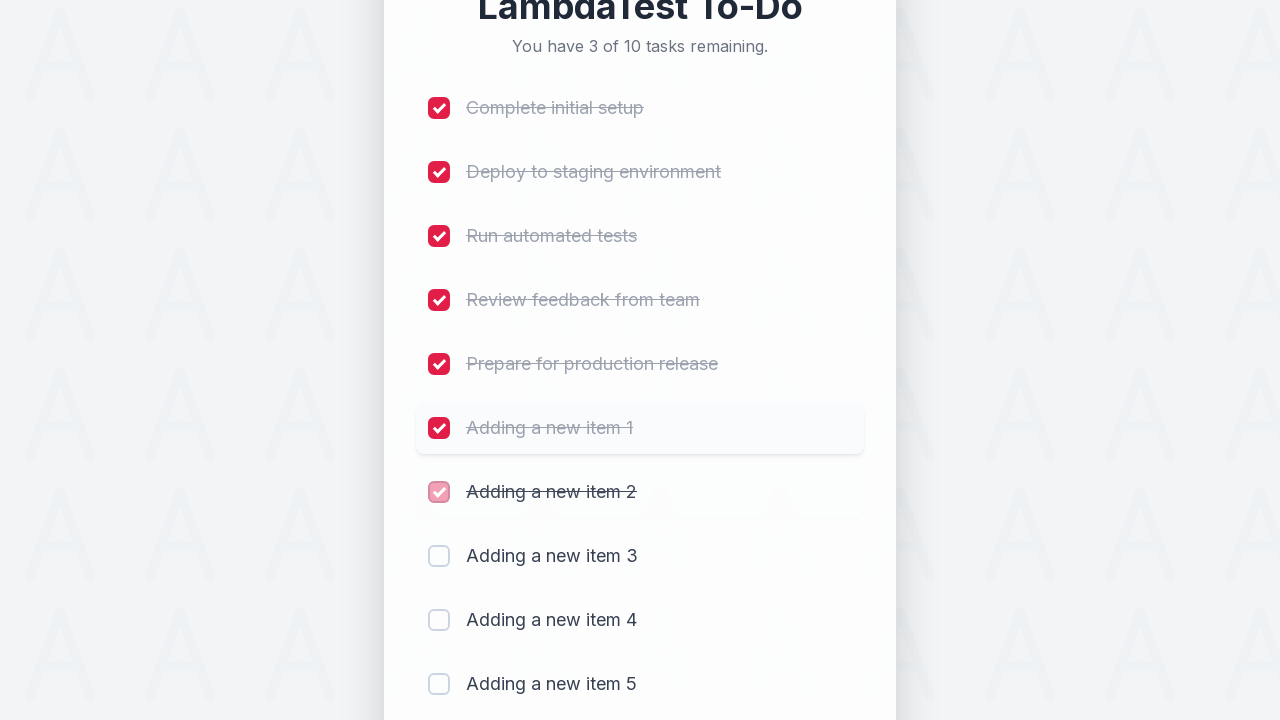

Waited 300ms after marking item 7 as completed
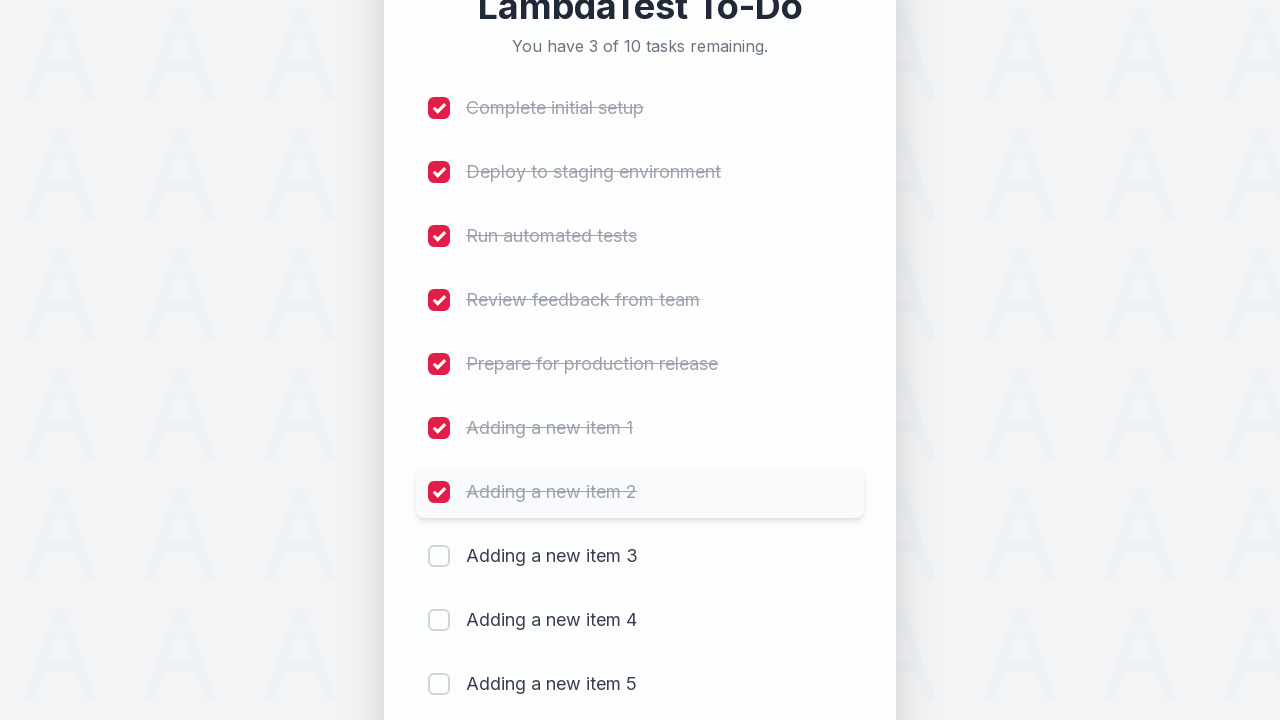

Clicked checkbox for item 8 to mark as completed at (439, 556) on xpath=(//input[@type='checkbox'])[8]
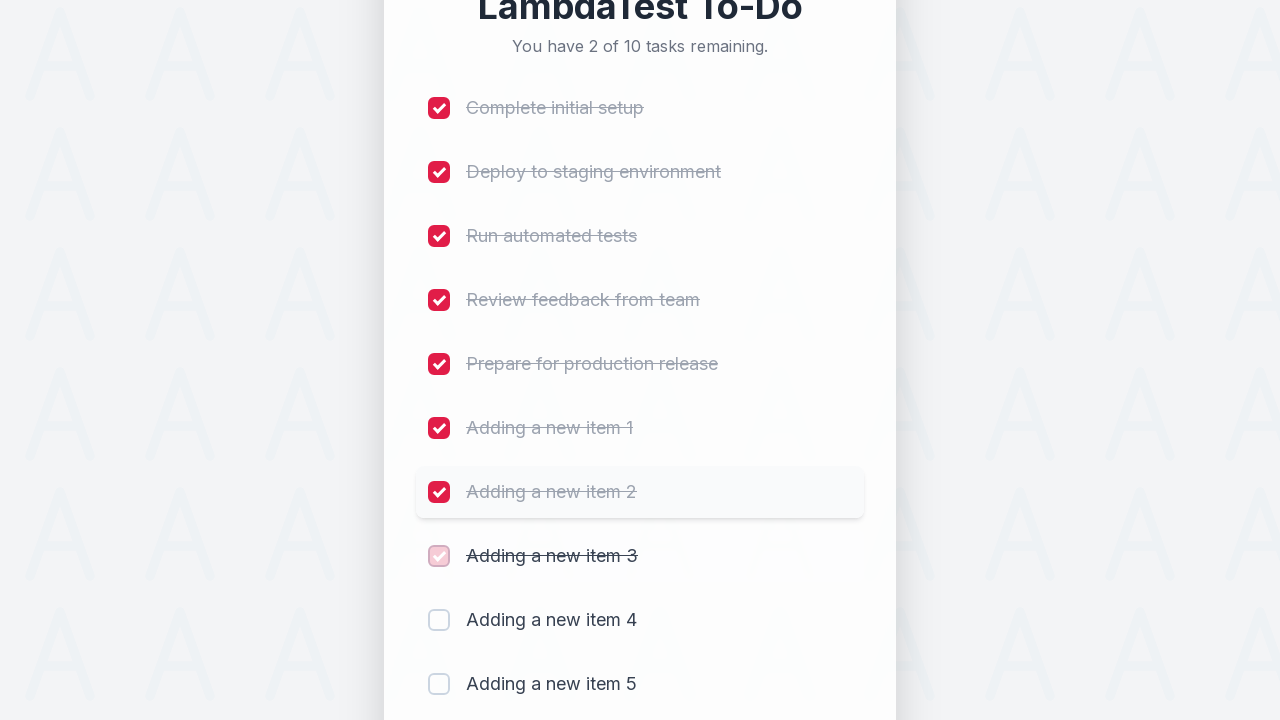

Waited 300ms after marking item 8 as completed
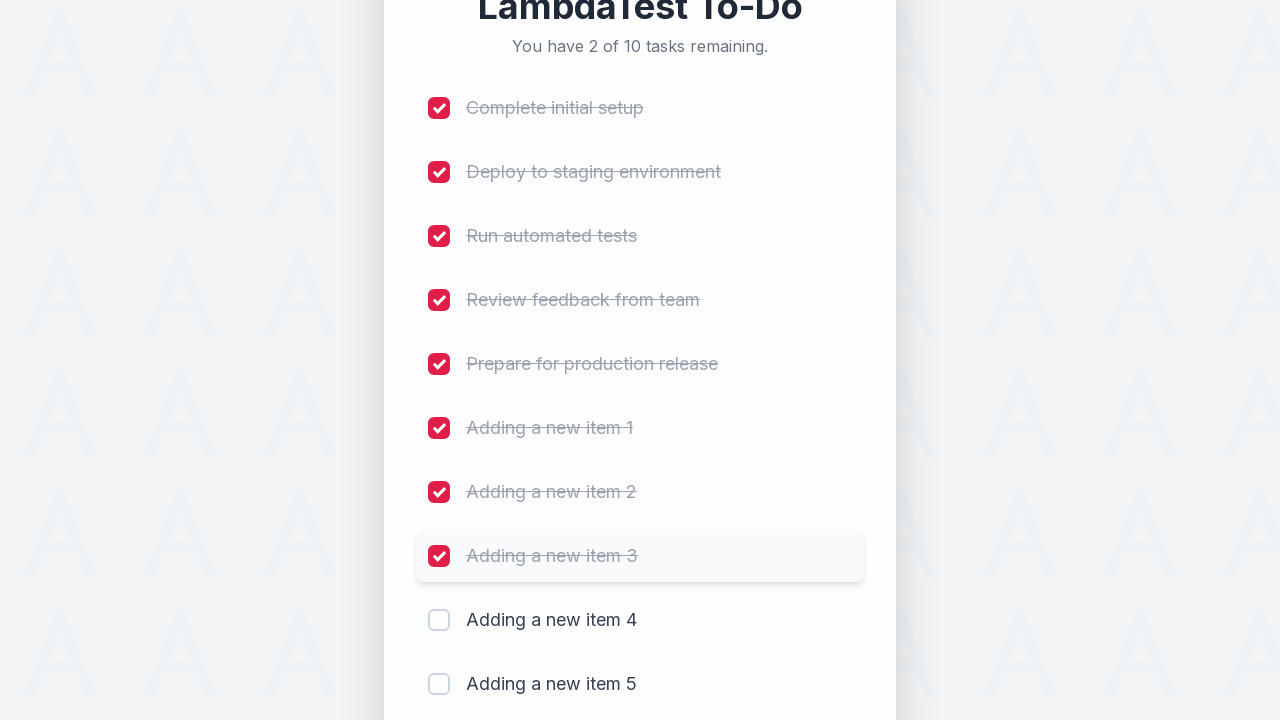

Clicked checkbox for item 9 to mark as completed at (439, 620) on xpath=(//input[@type='checkbox'])[9]
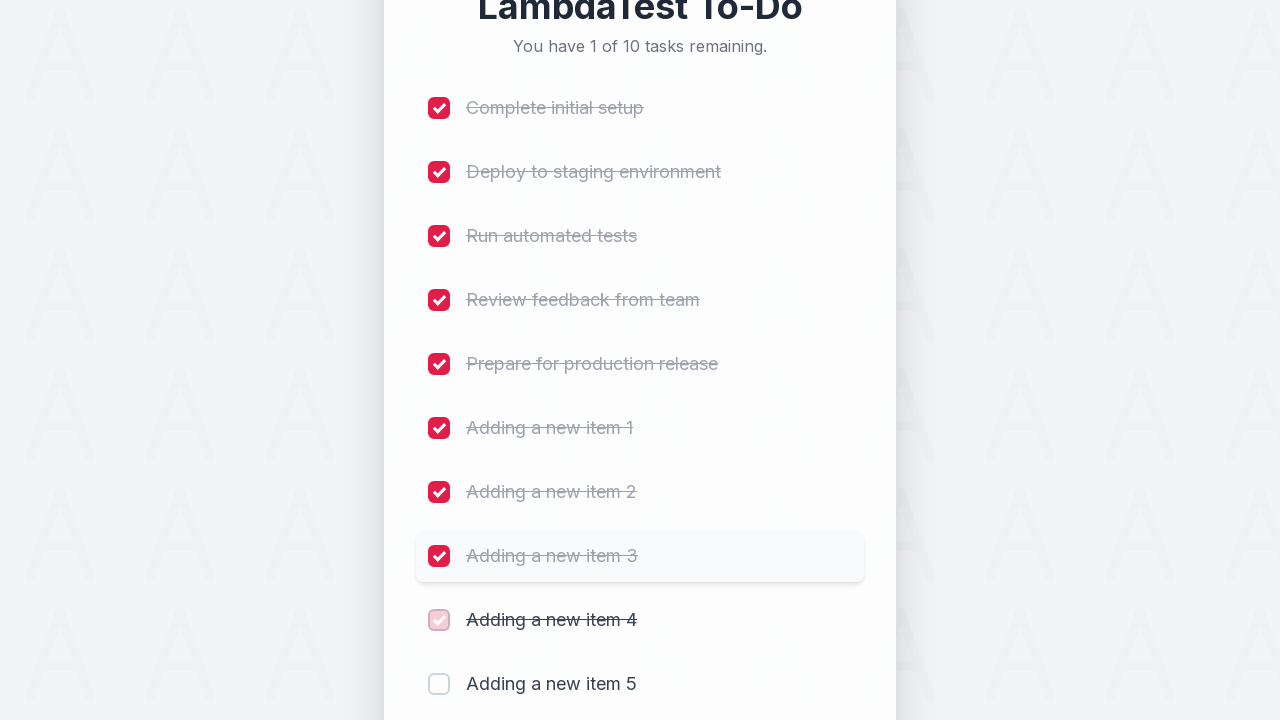

Waited 300ms after marking item 9 as completed
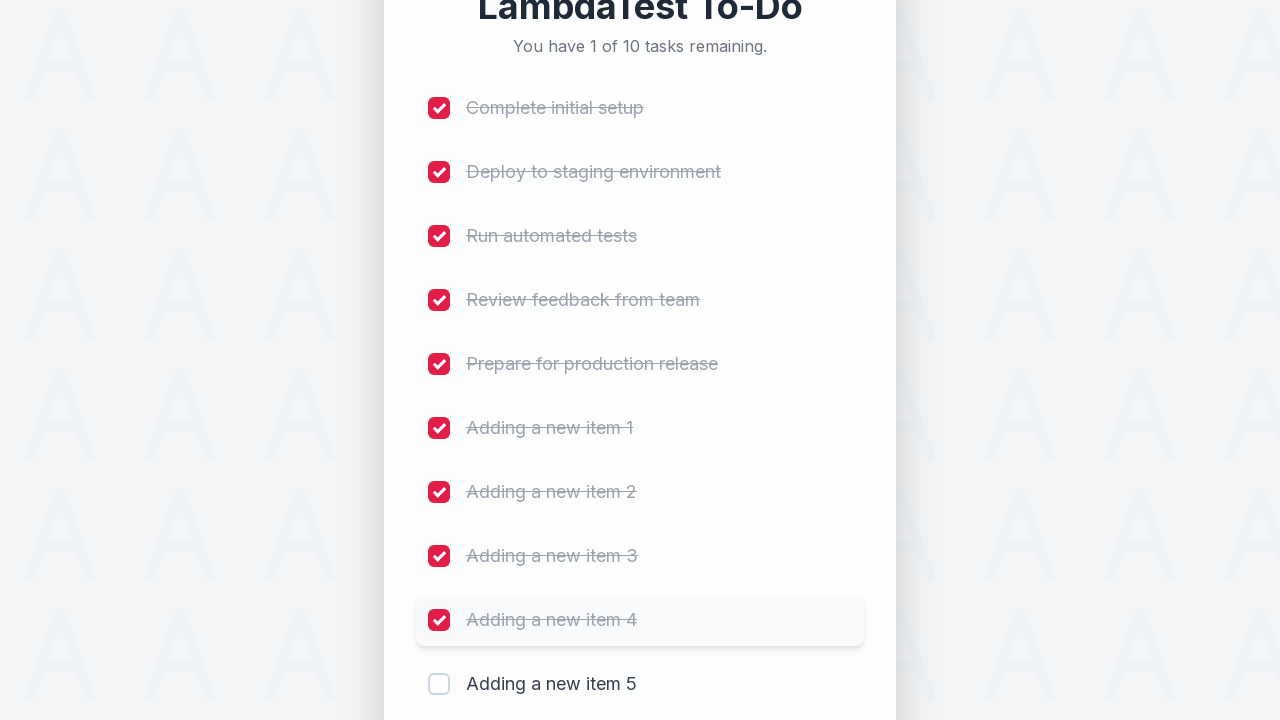

Clicked checkbox for item 10 to mark as completed at (439, 684) on xpath=(//input[@type='checkbox'])[10]
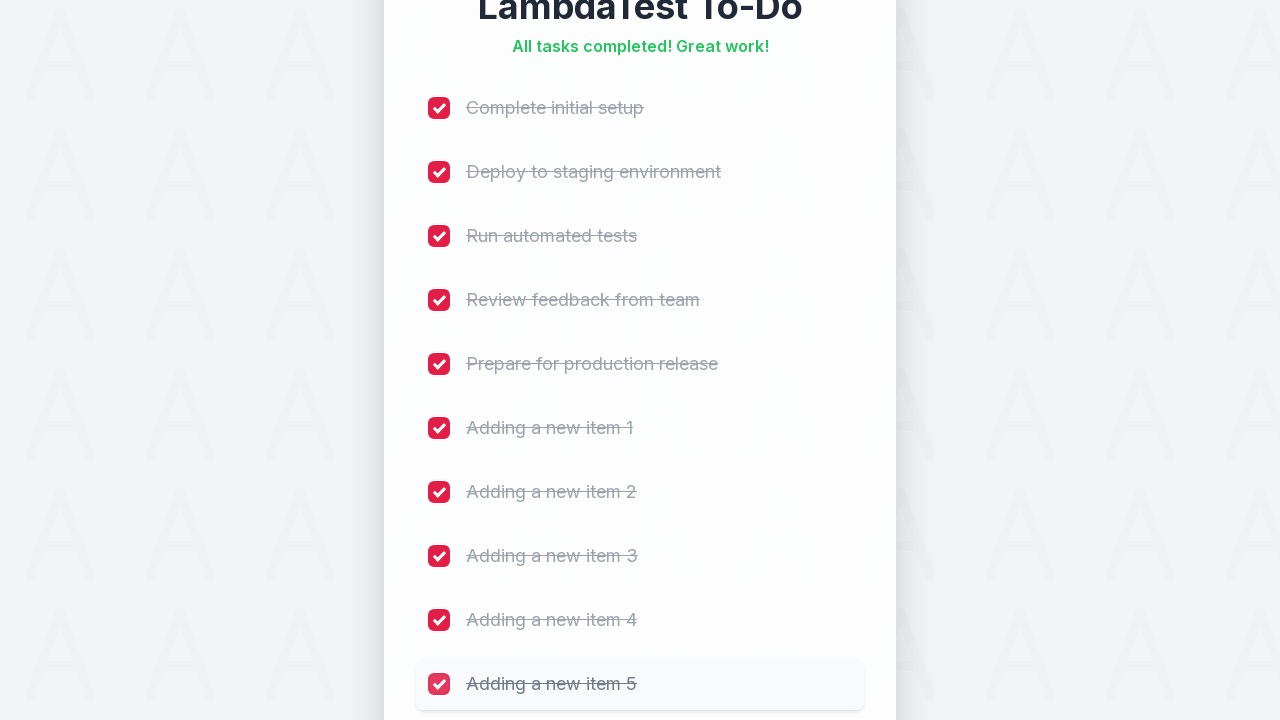

Waited 300ms after marking item 10 as completed
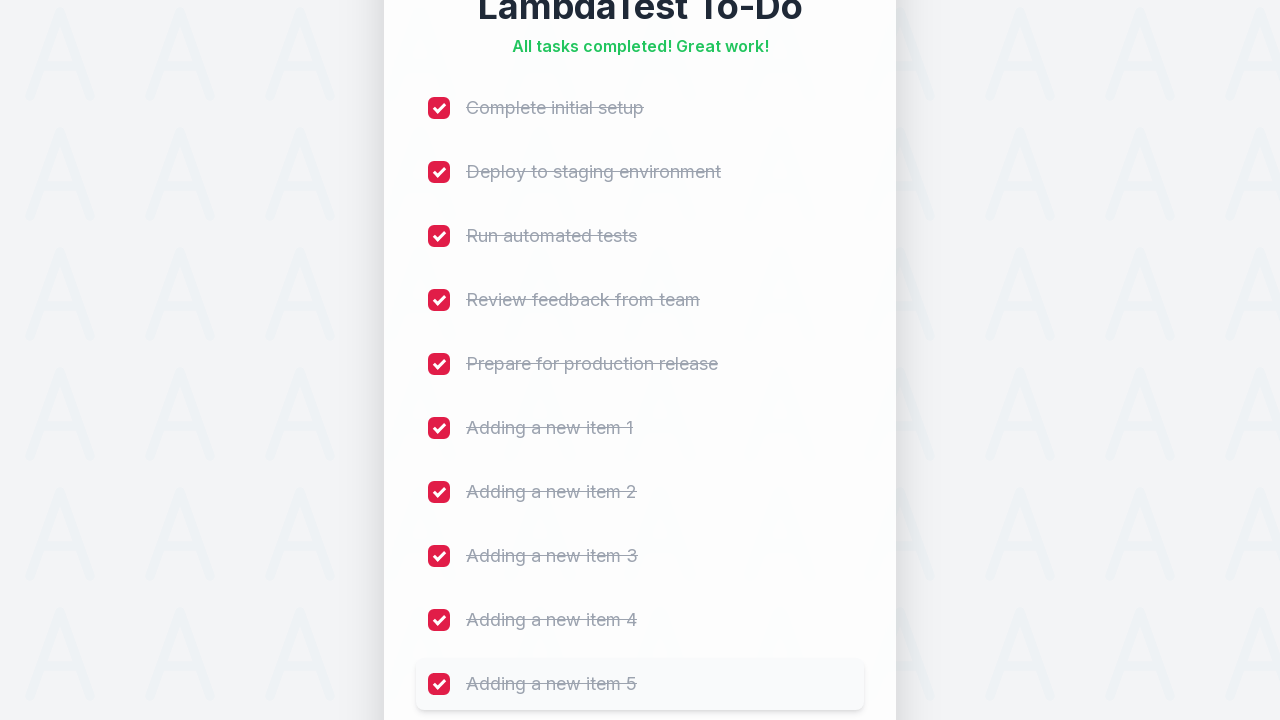

Verified all items are displayed on the page
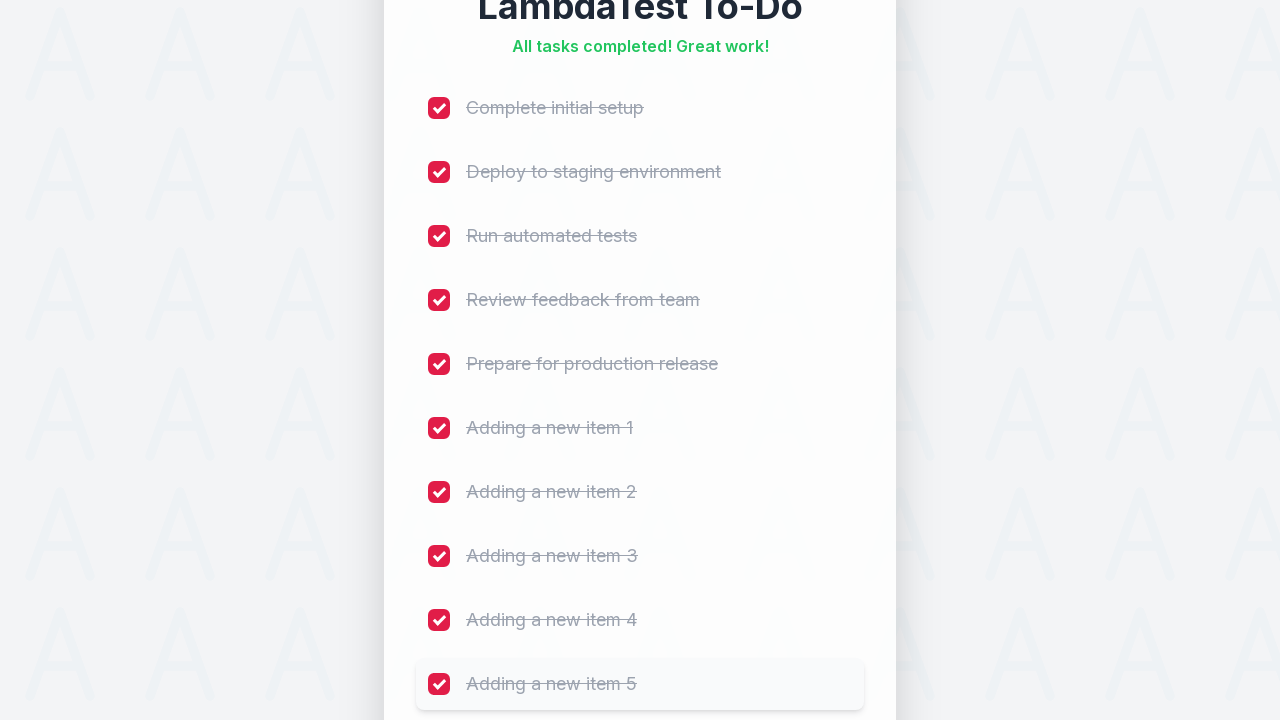

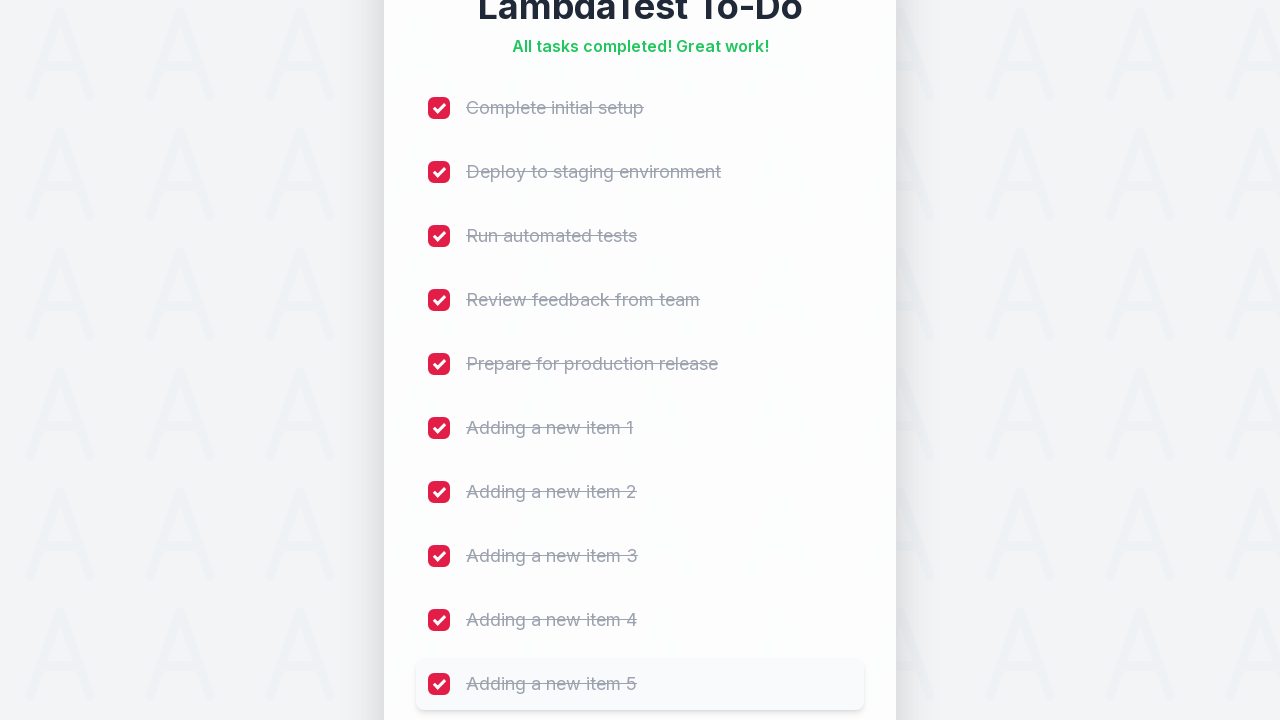